Tests selecting all checkboxes on the form, then deselecting all of them

Starting URL: https://automationfc.github.io/multiple-fields/

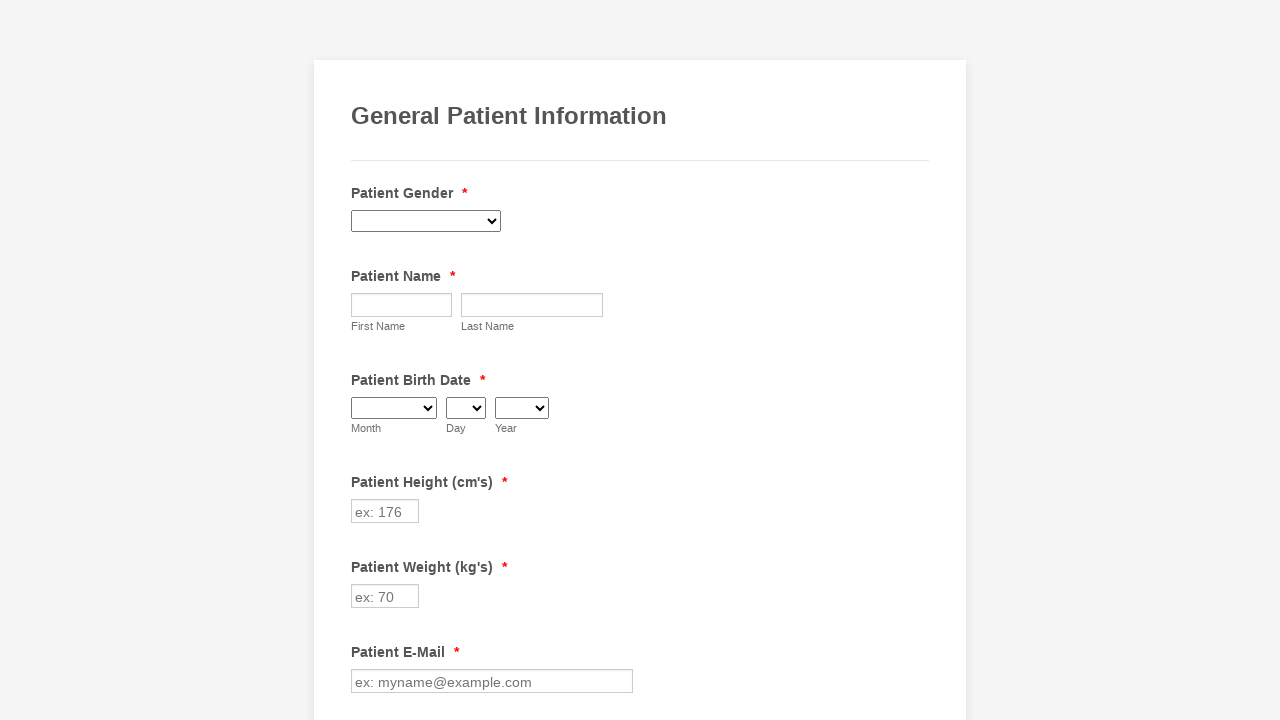

Navigated to JotForm multiple fields page
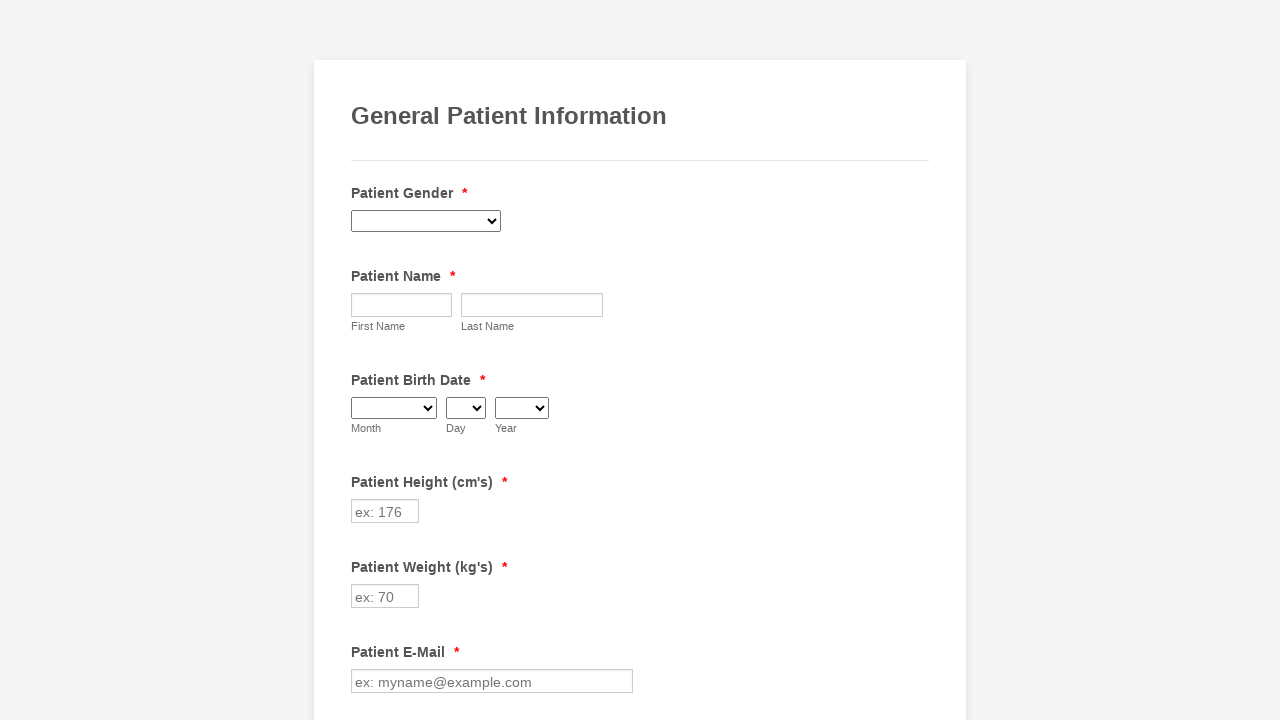

Located all checkboxes on the form
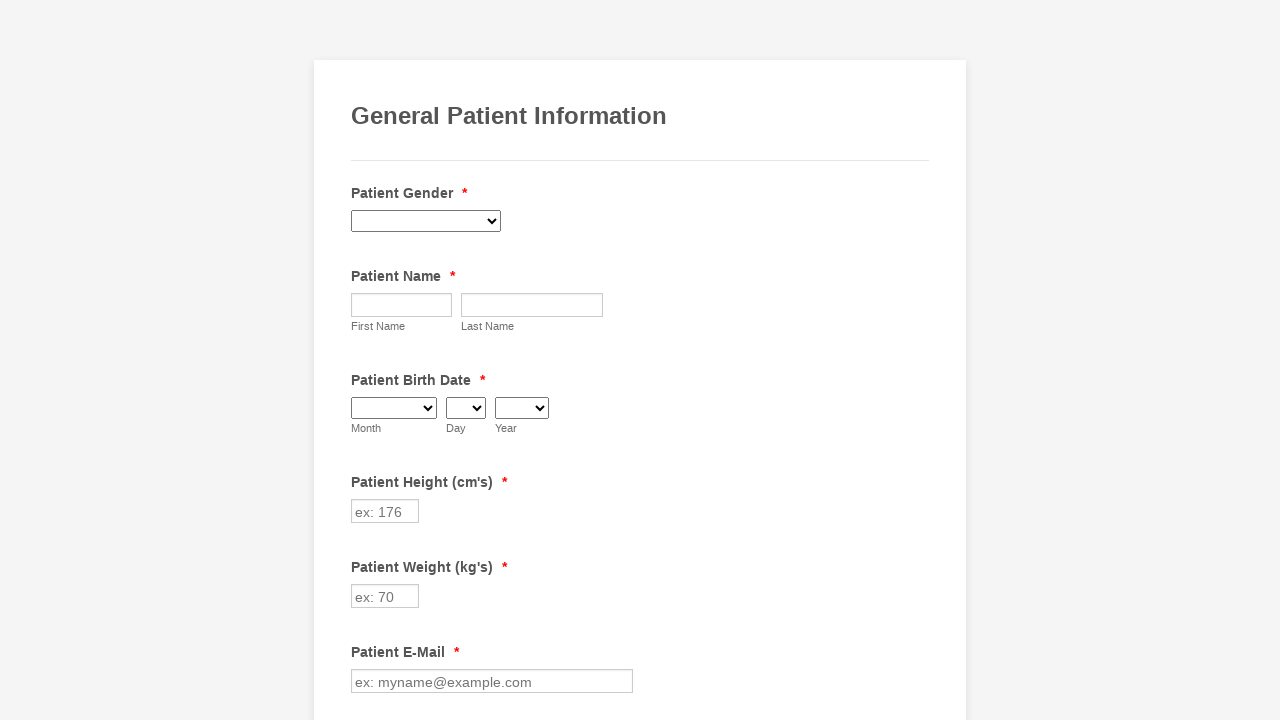

Clicked an unchecked checkbox to select it at (362, 360) on xpath=//input[@type='checkbox'] >> nth=0
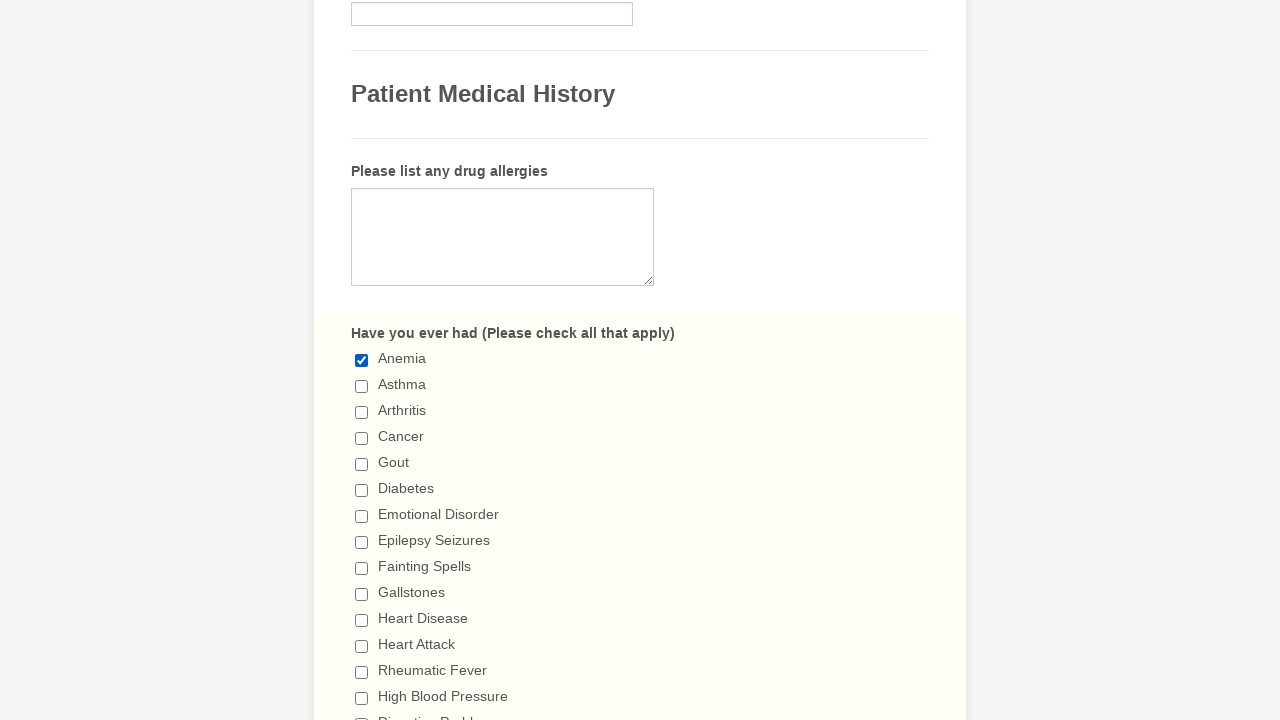

Clicked an unchecked checkbox to select it at (362, 386) on xpath=//input[@type='checkbox'] >> nth=1
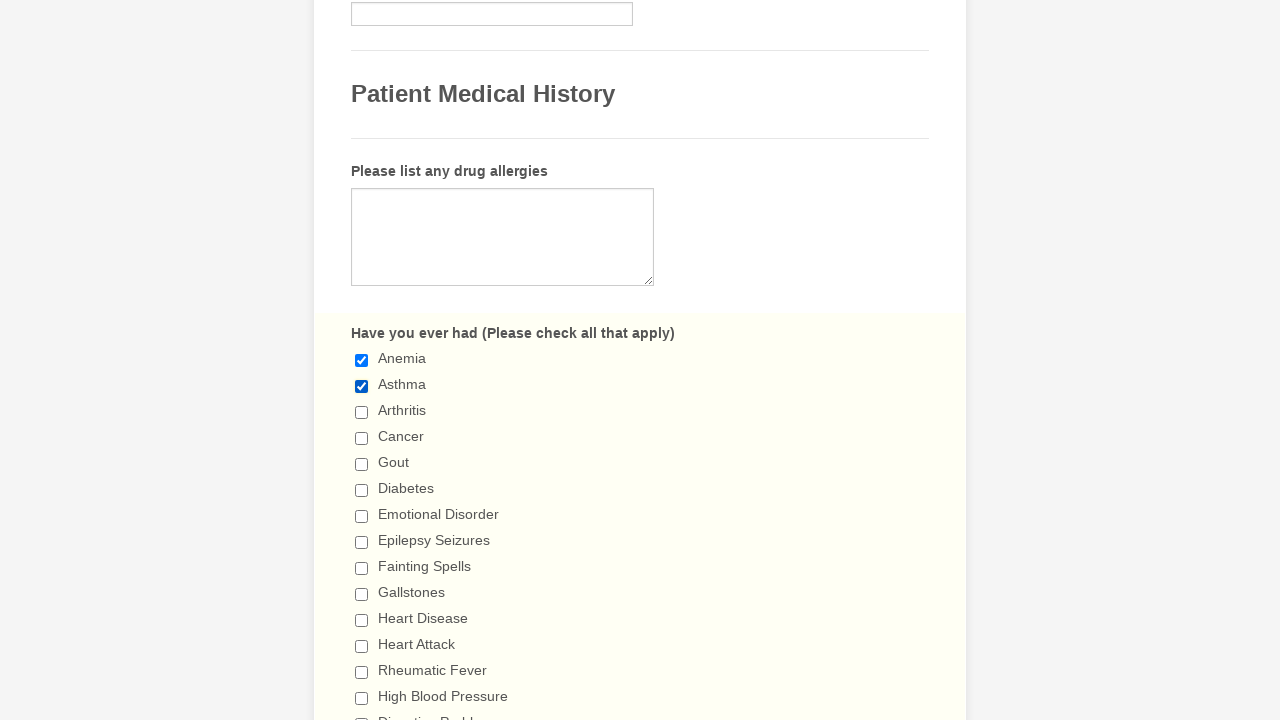

Clicked an unchecked checkbox to select it at (362, 412) on xpath=//input[@type='checkbox'] >> nth=2
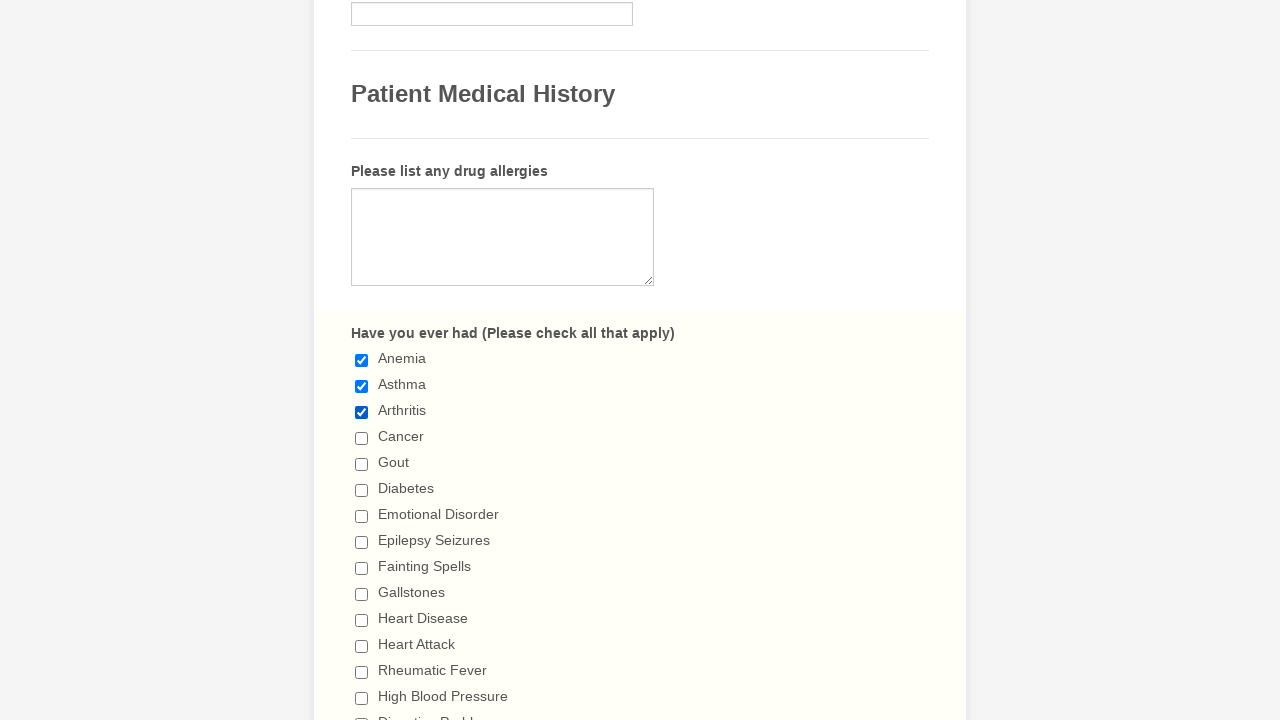

Clicked an unchecked checkbox to select it at (362, 438) on xpath=//input[@type='checkbox'] >> nth=3
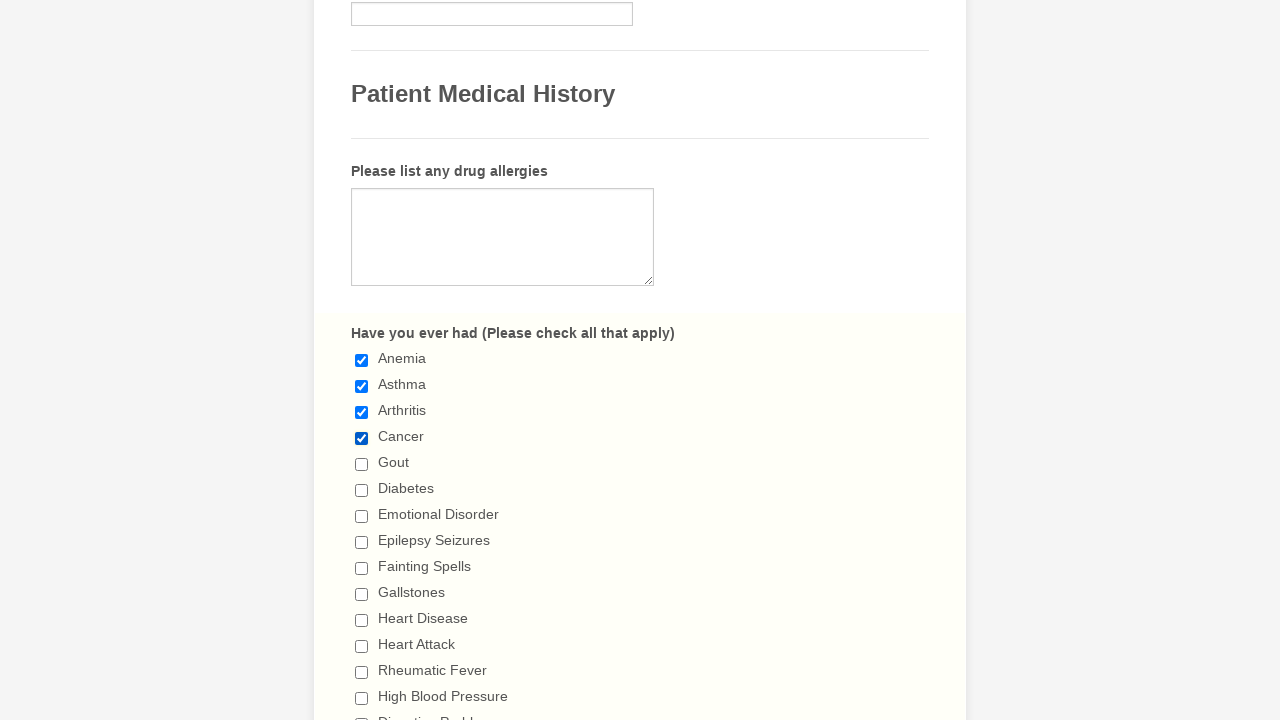

Clicked an unchecked checkbox to select it at (362, 464) on xpath=//input[@type='checkbox'] >> nth=4
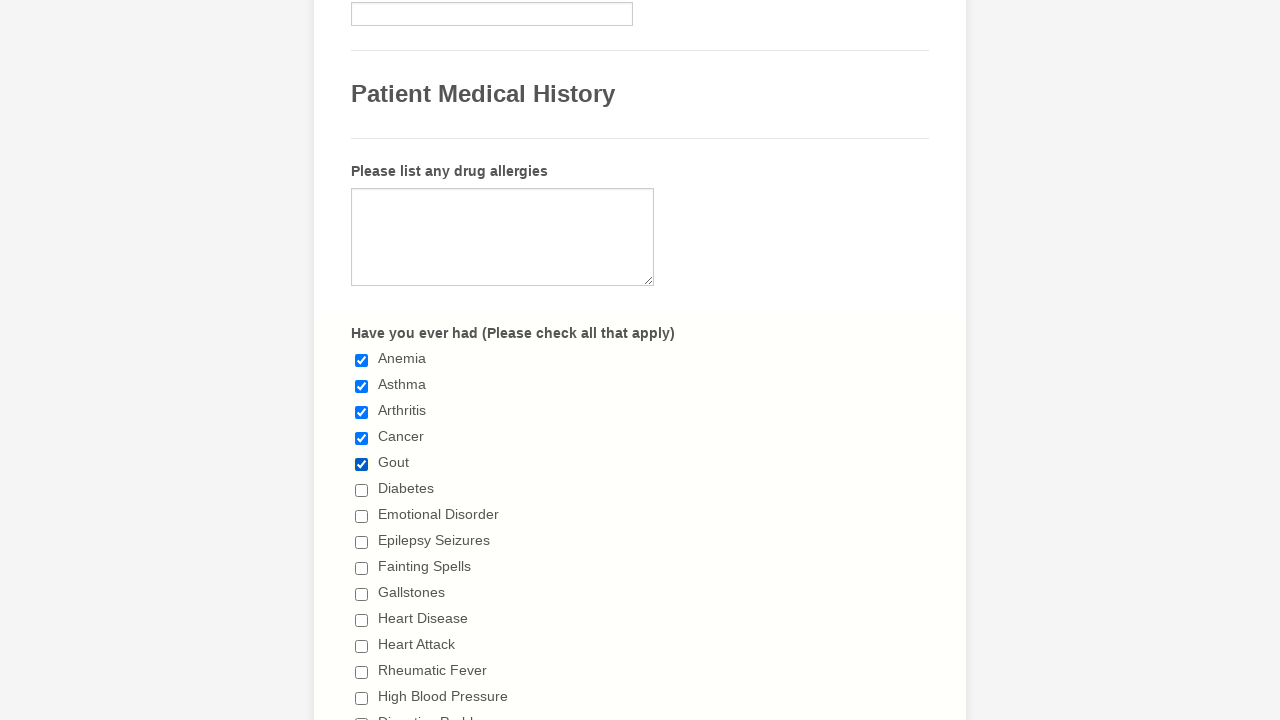

Clicked an unchecked checkbox to select it at (362, 490) on xpath=//input[@type='checkbox'] >> nth=5
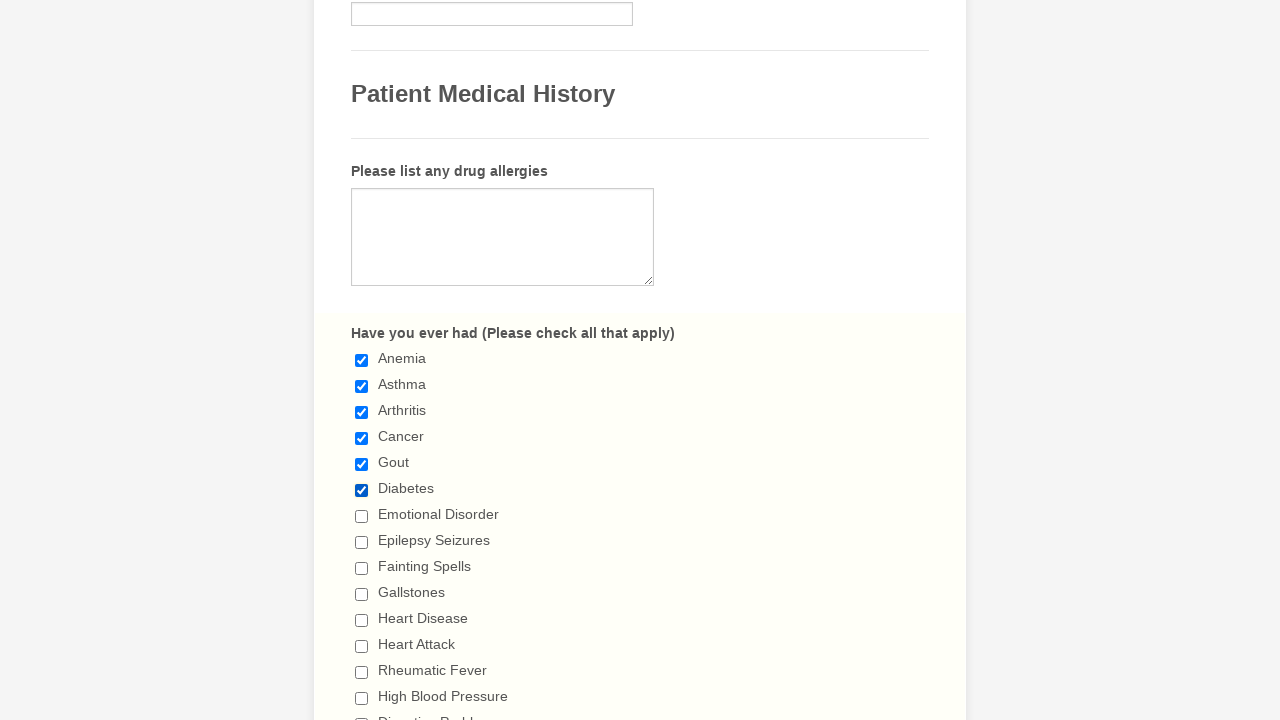

Clicked an unchecked checkbox to select it at (362, 516) on xpath=//input[@type='checkbox'] >> nth=6
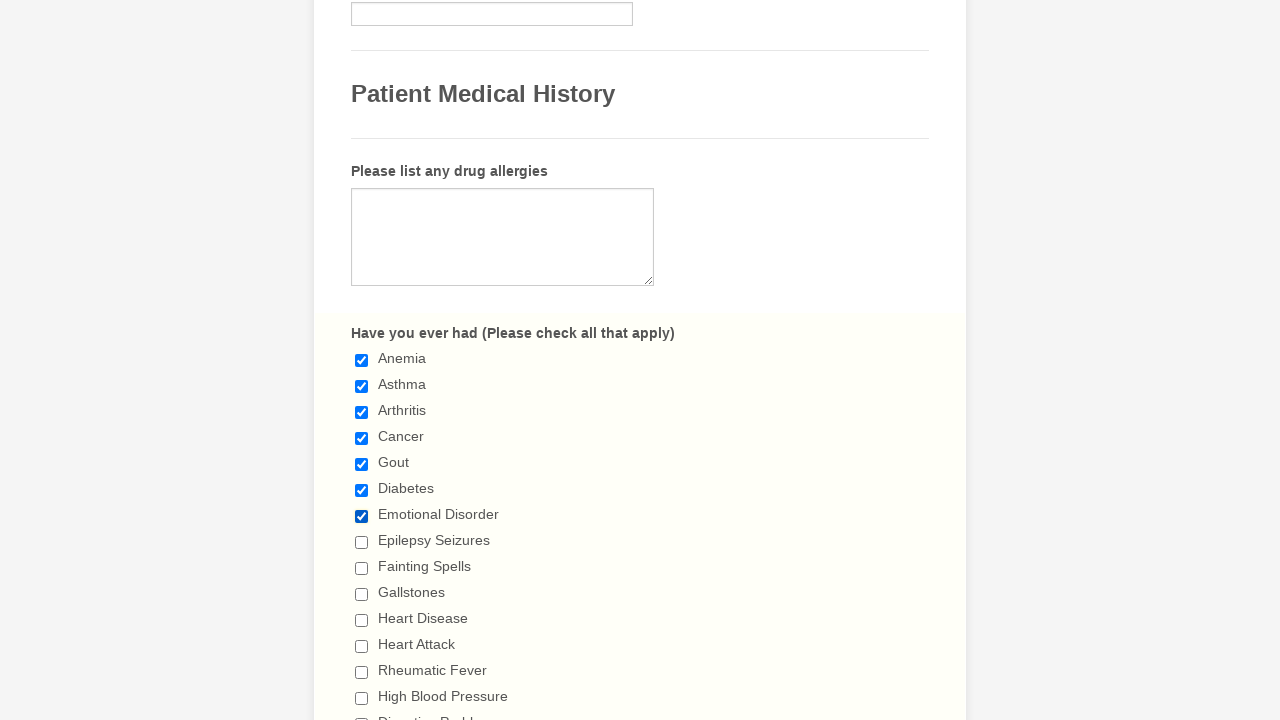

Clicked an unchecked checkbox to select it at (362, 542) on xpath=//input[@type='checkbox'] >> nth=7
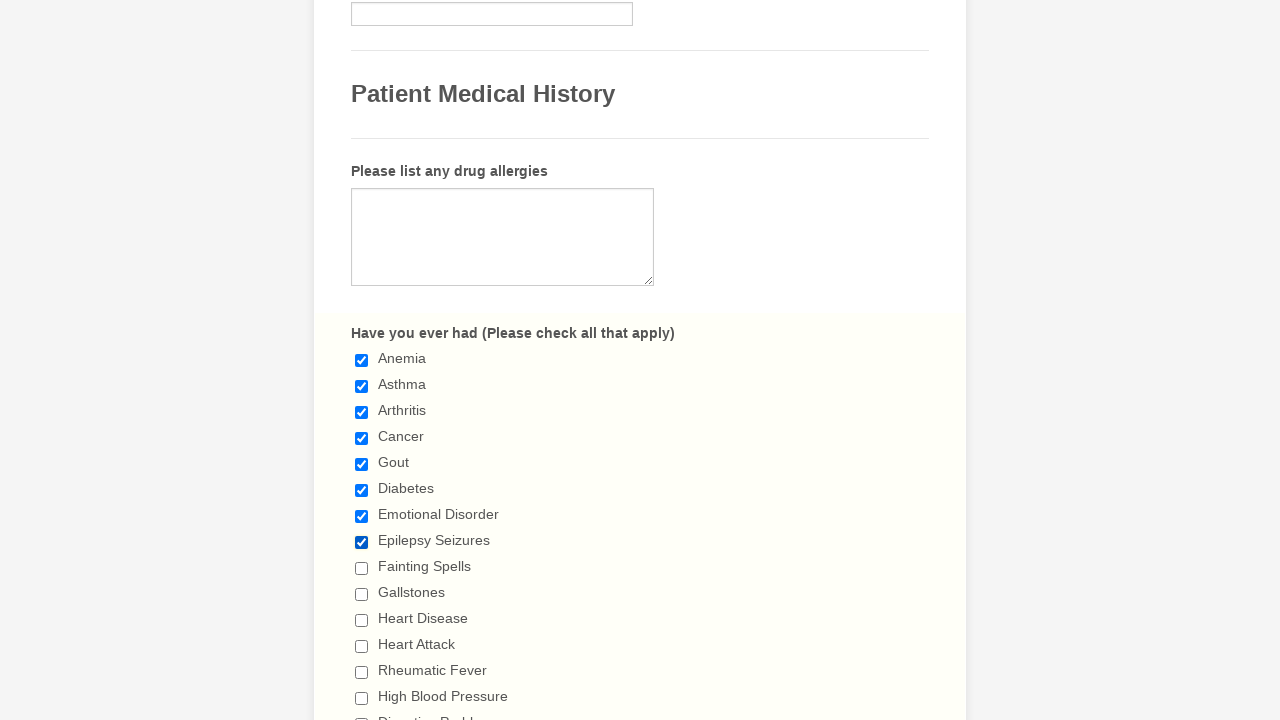

Clicked an unchecked checkbox to select it at (362, 568) on xpath=//input[@type='checkbox'] >> nth=8
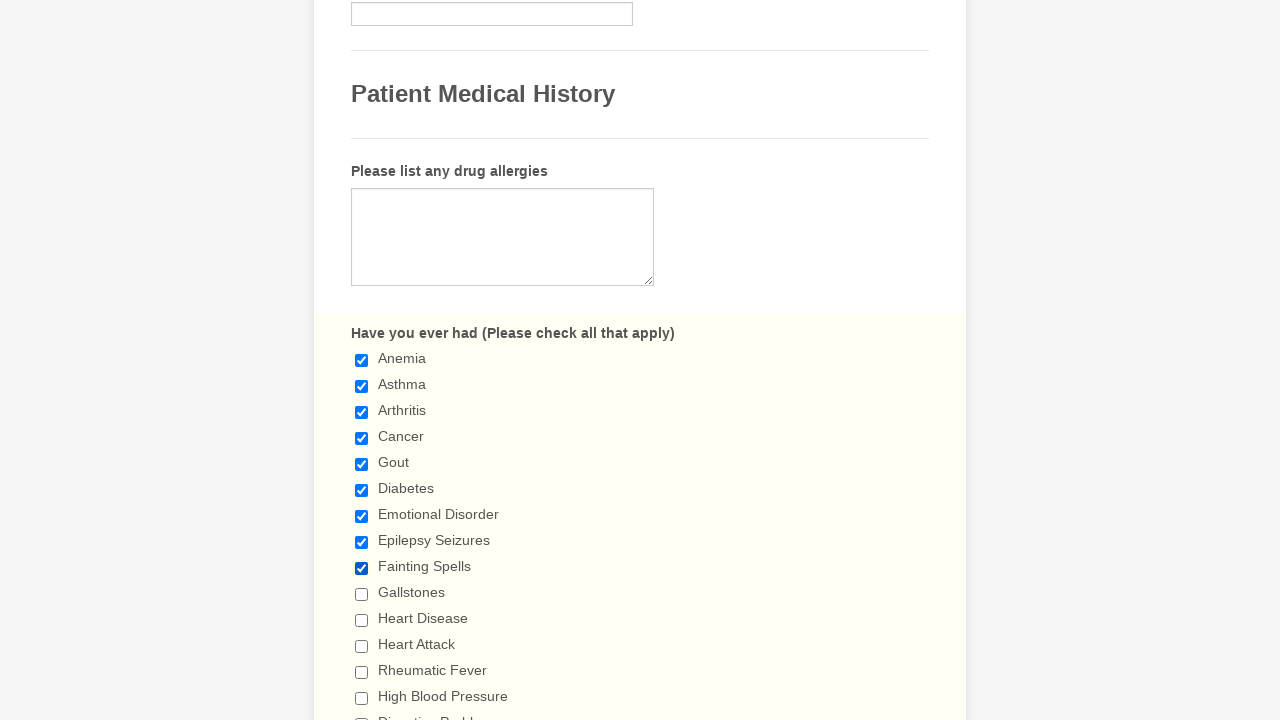

Clicked an unchecked checkbox to select it at (362, 594) on xpath=//input[@type='checkbox'] >> nth=9
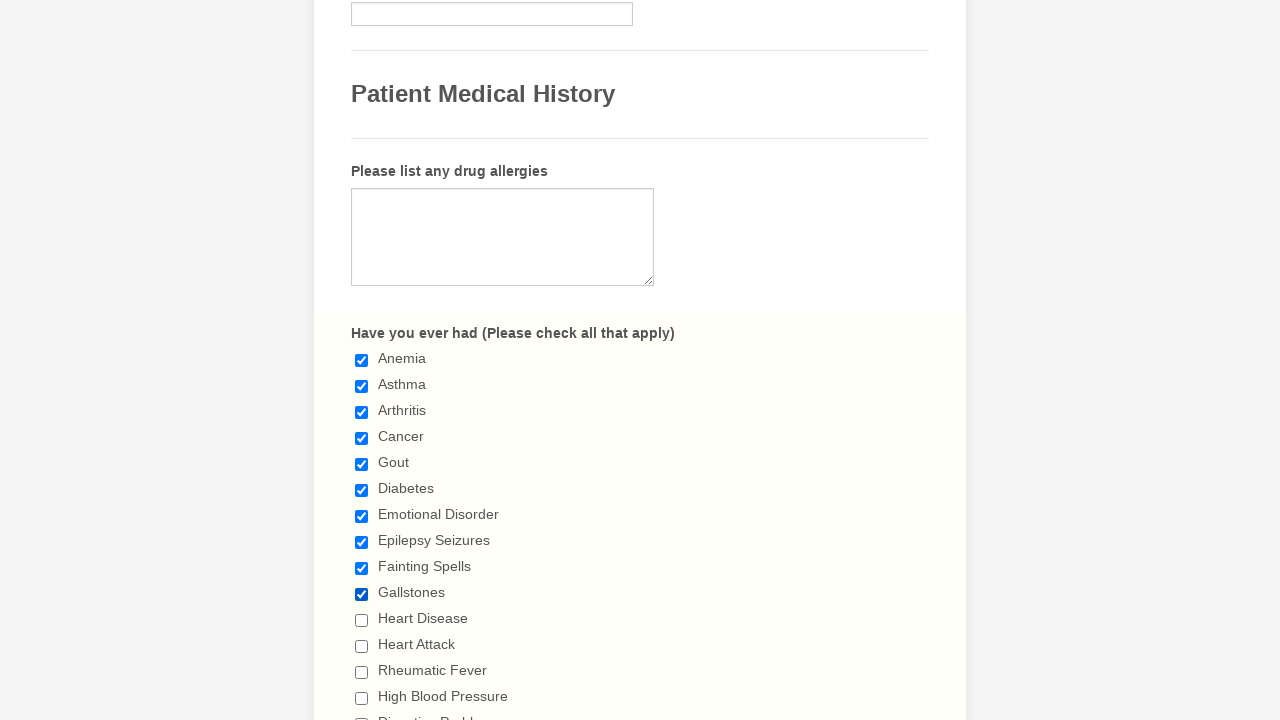

Clicked an unchecked checkbox to select it at (362, 620) on xpath=//input[@type='checkbox'] >> nth=10
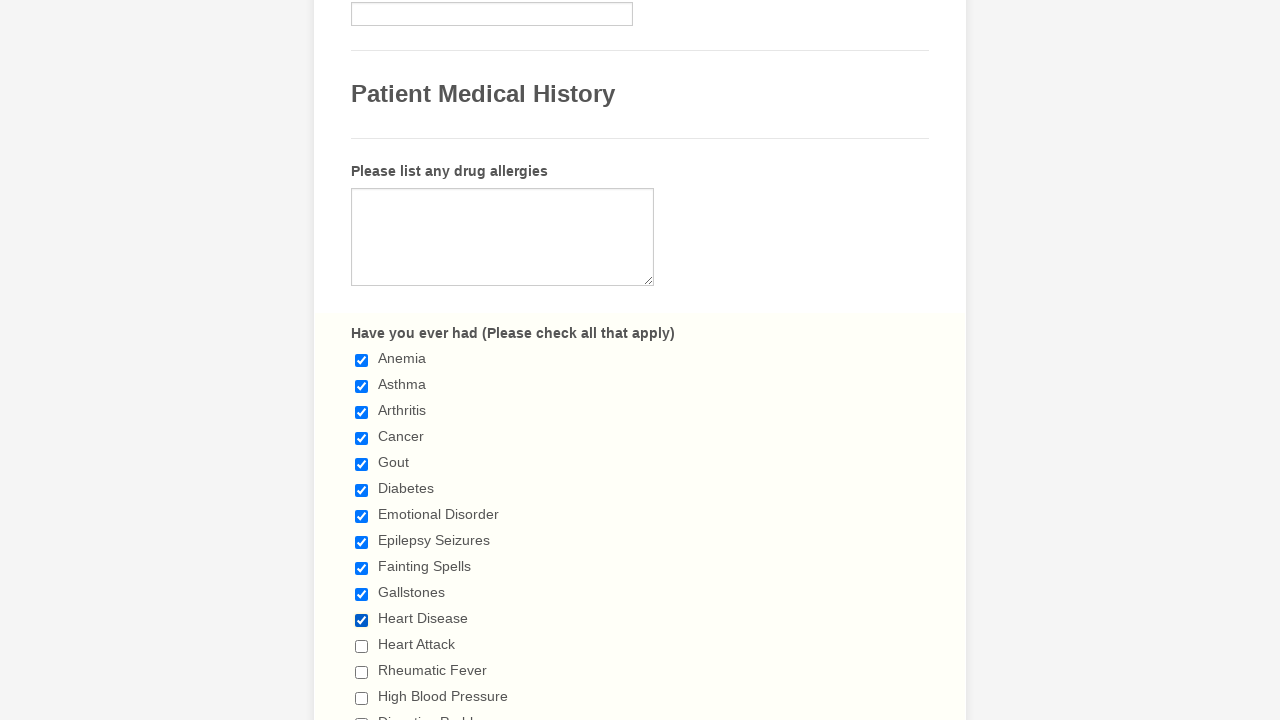

Clicked an unchecked checkbox to select it at (362, 646) on xpath=//input[@type='checkbox'] >> nth=11
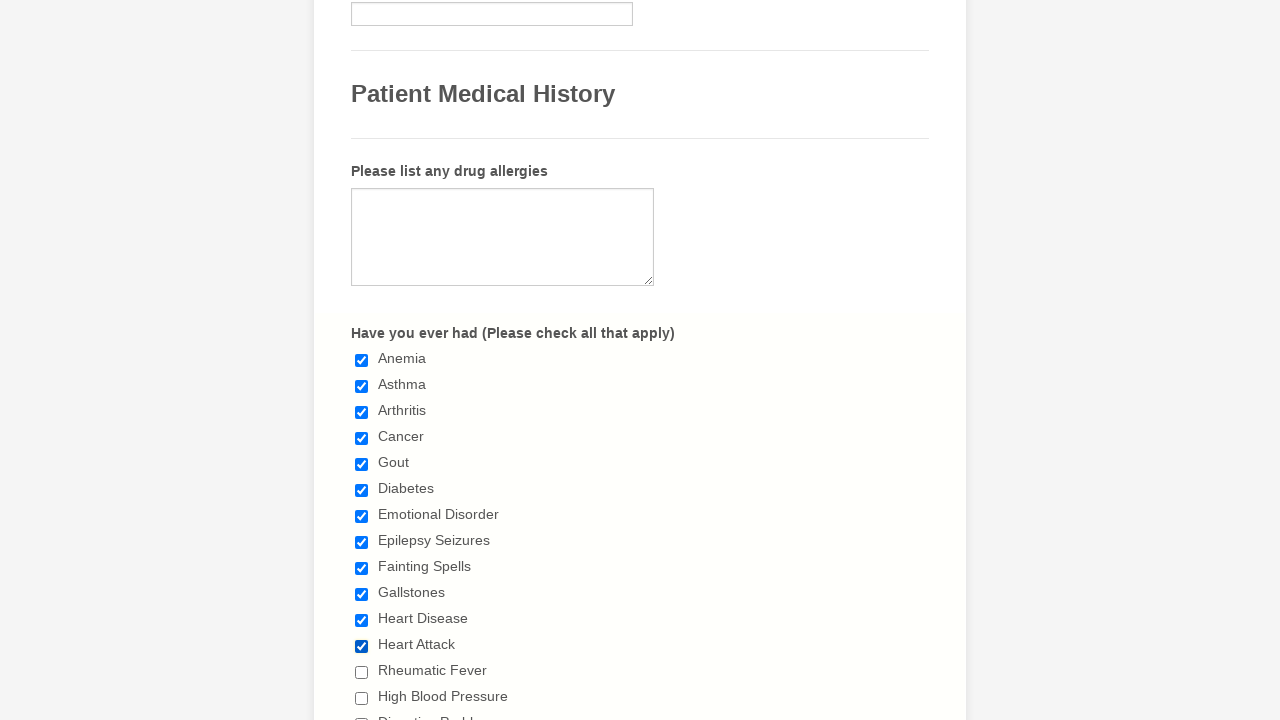

Clicked an unchecked checkbox to select it at (362, 672) on xpath=//input[@type='checkbox'] >> nth=12
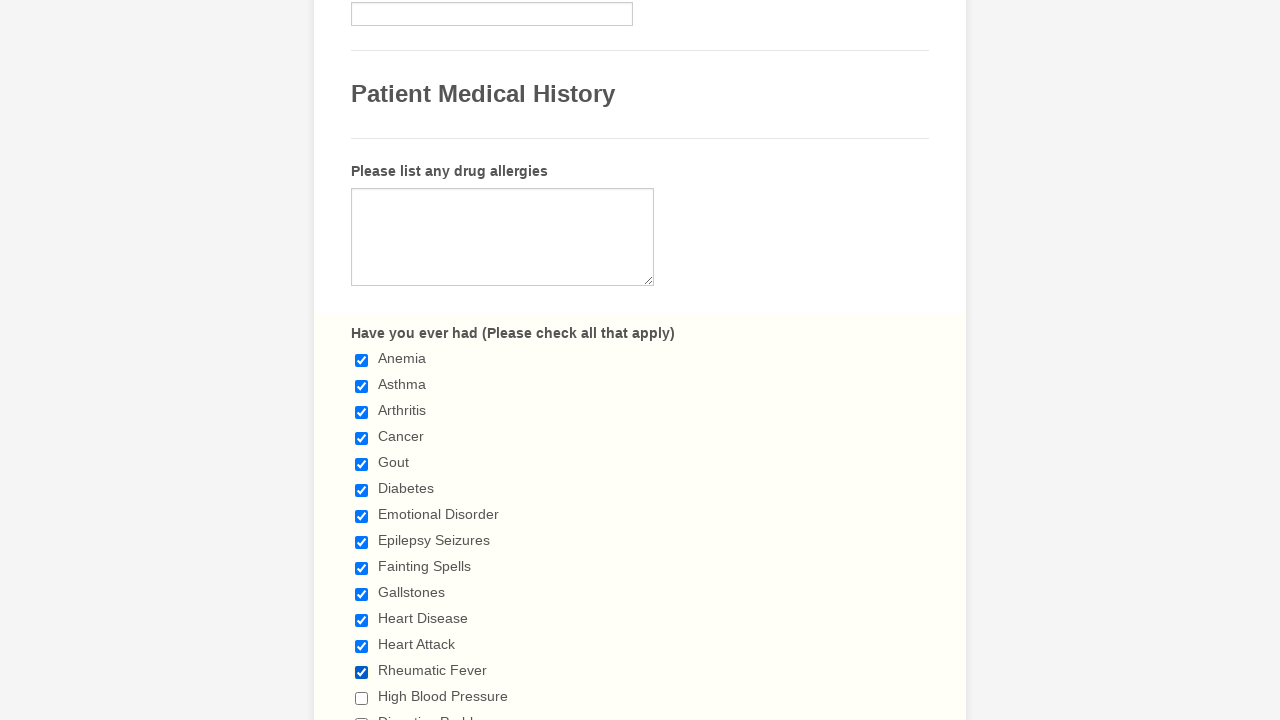

Clicked an unchecked checkbox to select it at (362, 698) on xpath=//input[@type='checkbox'] >> nth=13
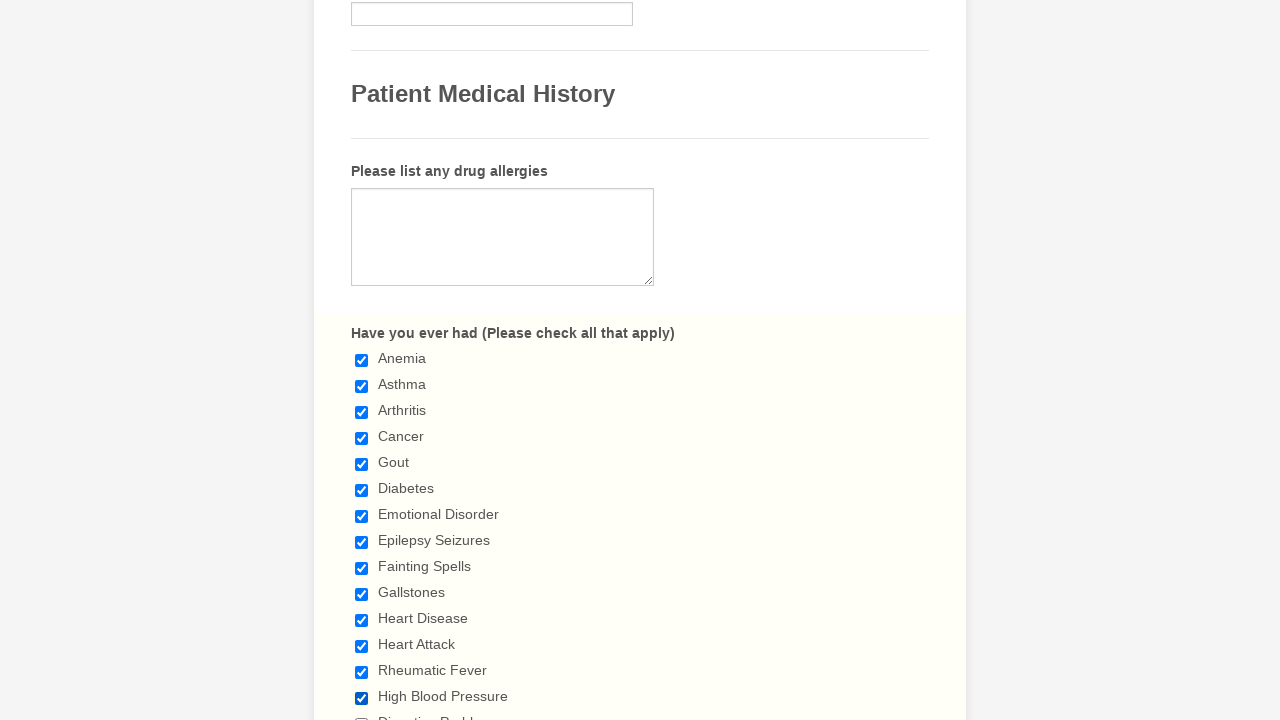

Clicked an unchecked checkbox to select it at (362, 714) on xpath=//input[@type='checkbox'] >> nth=14
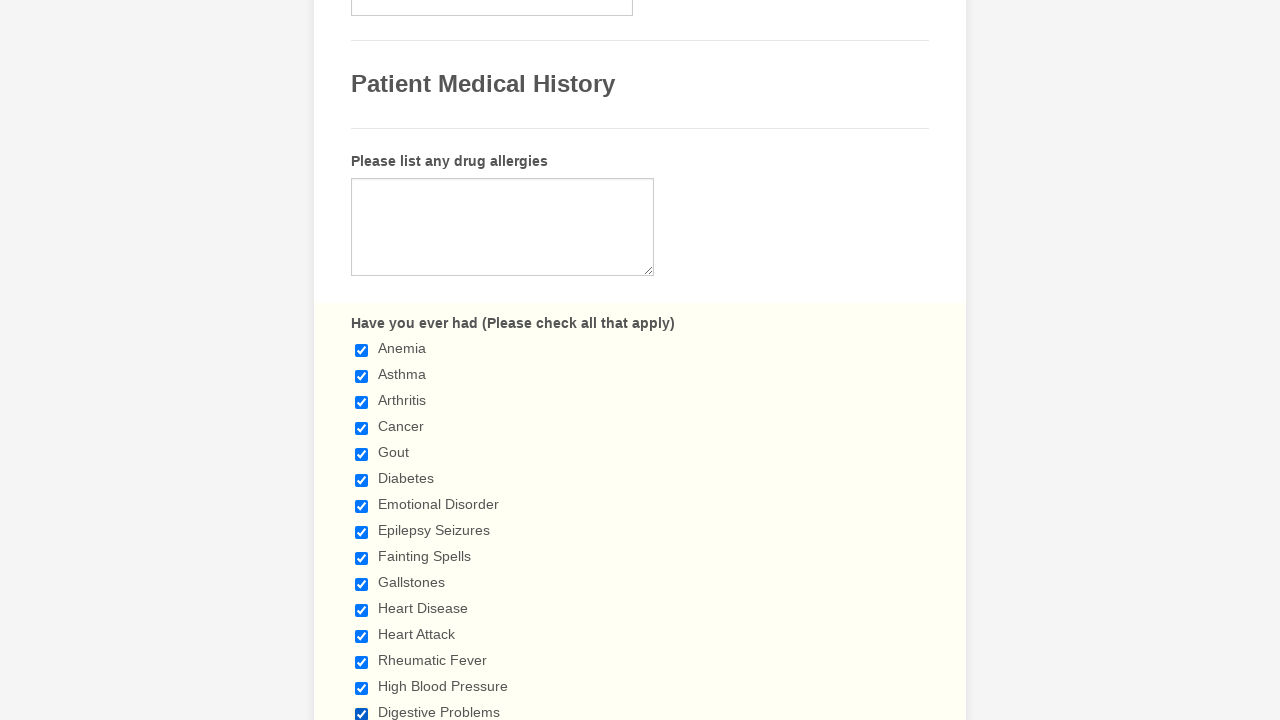

Clicked an unchecked checkbox to select it at (362, 360) on xpath=//input[@type='checkbox'] >> nth=15
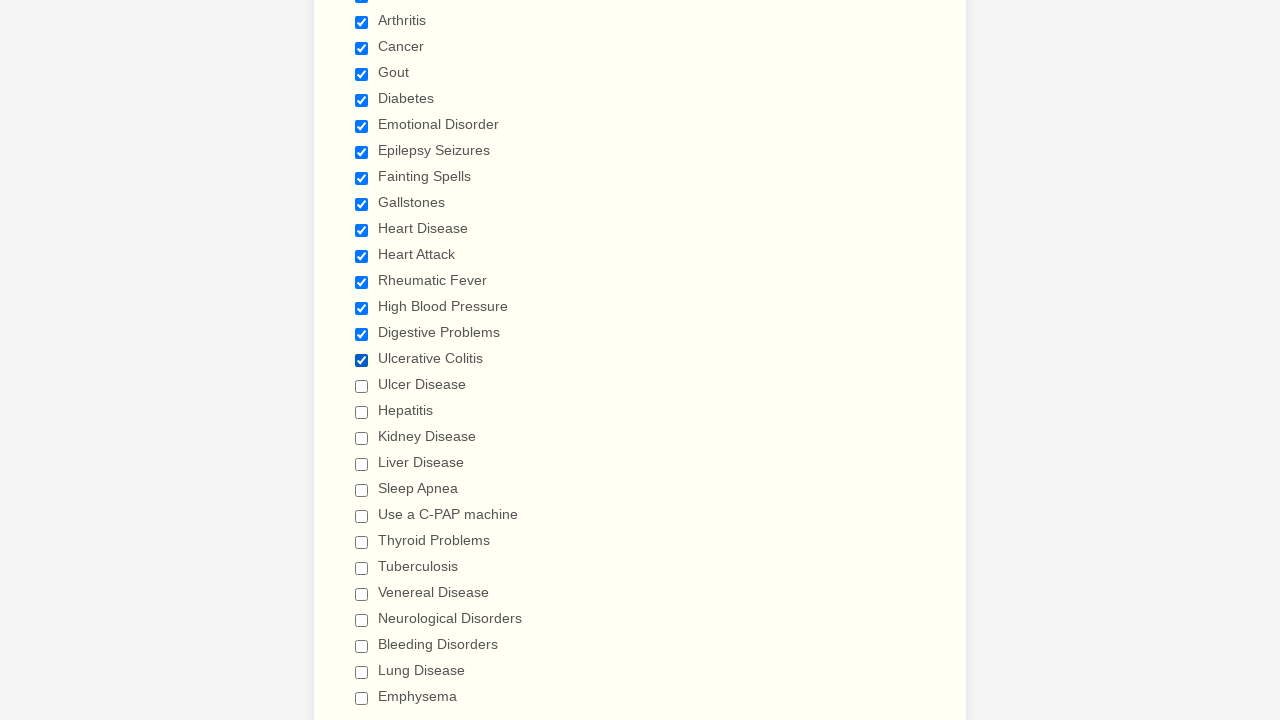

Clicked an unchecked checkbox to select it at (362, 386) on xpath=//input[@type='checkbox'] >> nth=16
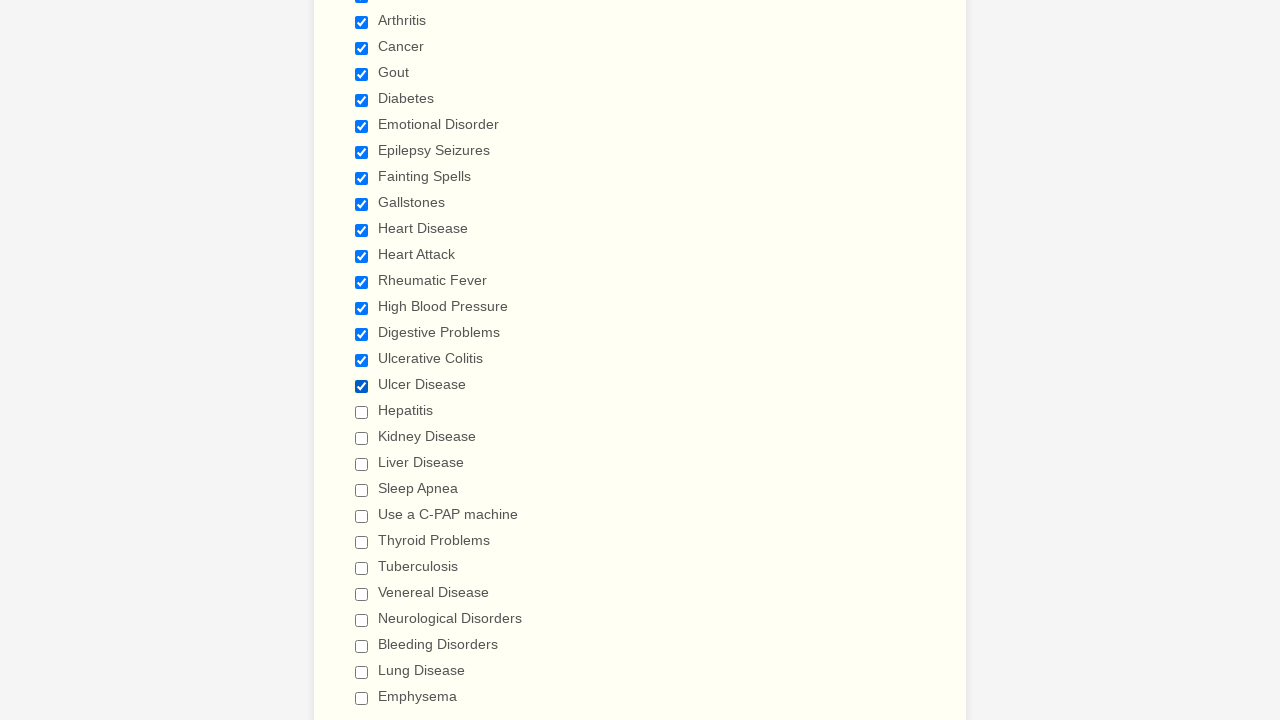

Clicked an unchecked checkbox to select it at (362, 412) on xpath=//input[@type='checkbox'] >> nth=17
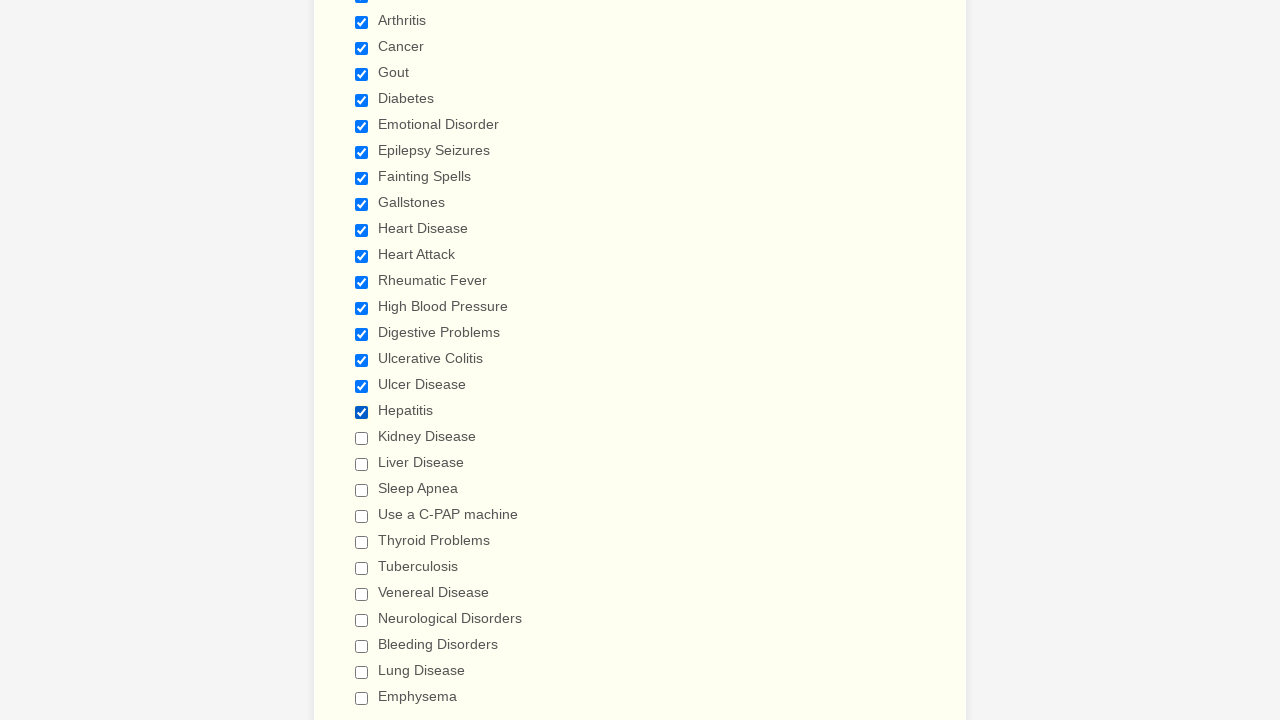

Clicked an unchecked checkbox to select it at (362, 438) on xpath=//input[@type='checkbox'] >> nth=18
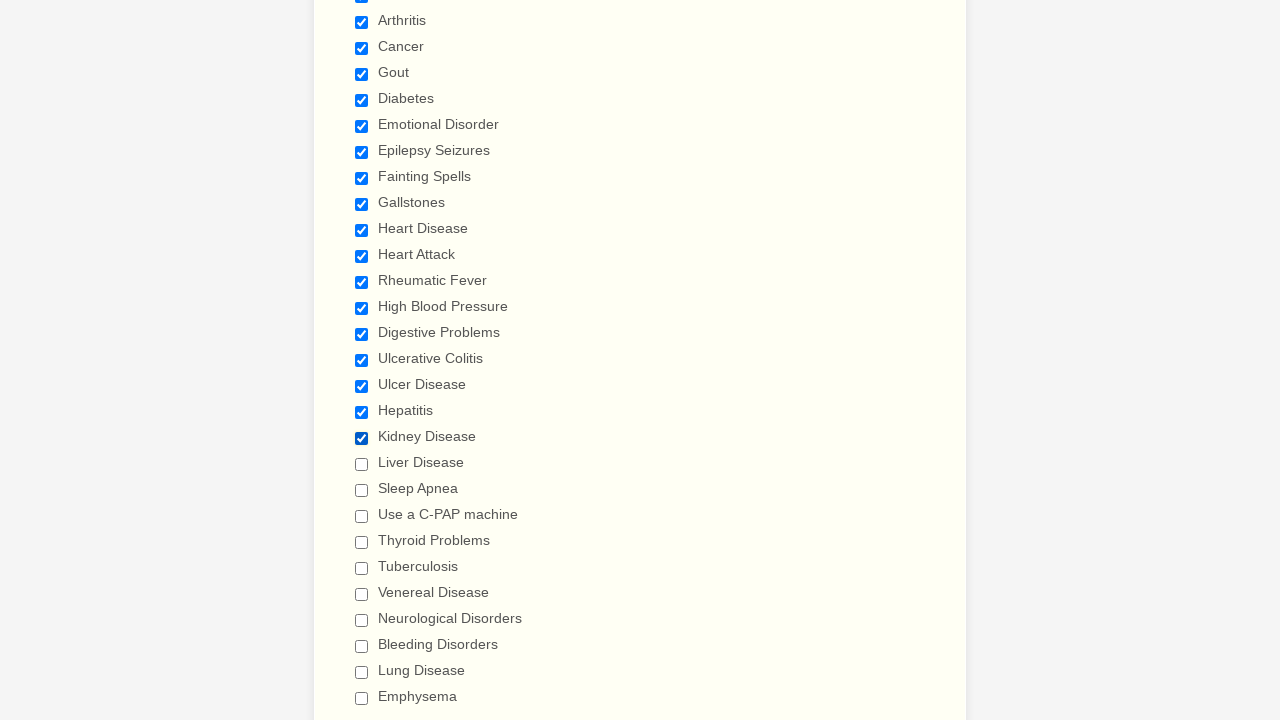

Clicked an unchecked checkbox to select it at (362, 464) on xpath=//input[@type='checkbox'] >> nth=19
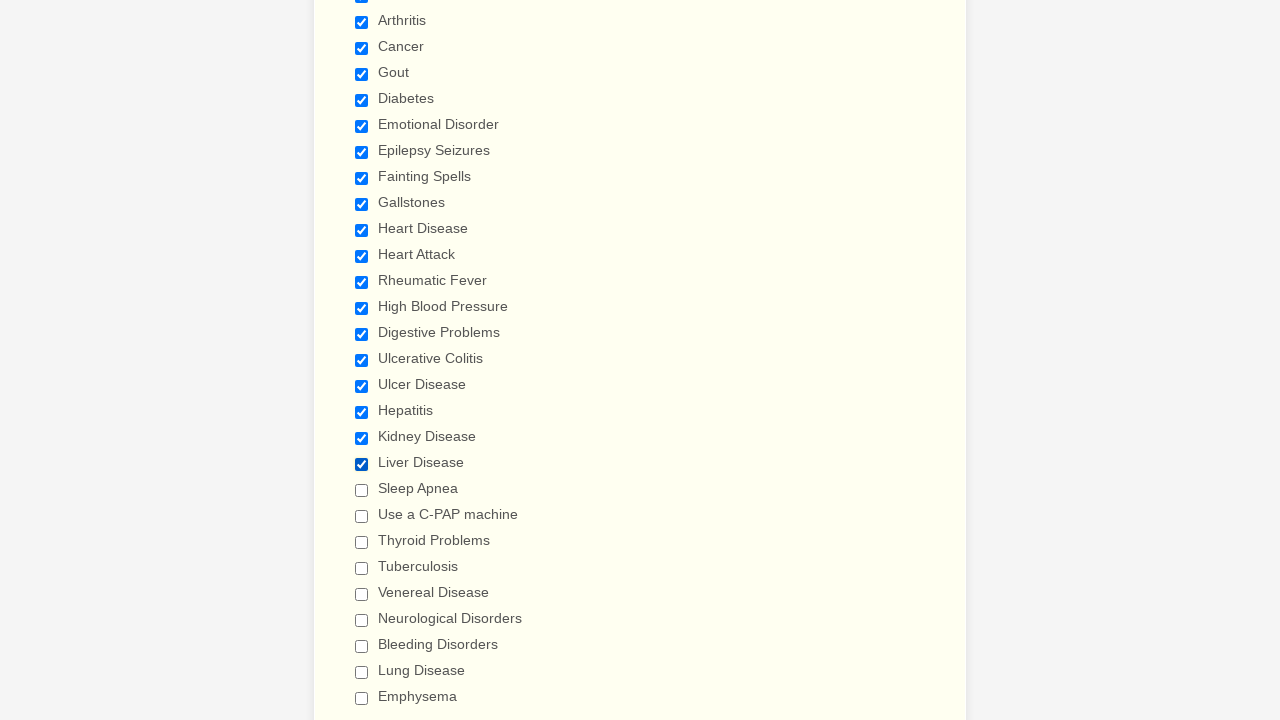

Clicked an unchecked checkbox to select it at (362, 490) on xpath=//input[@type='checkbox'] >> nth=20
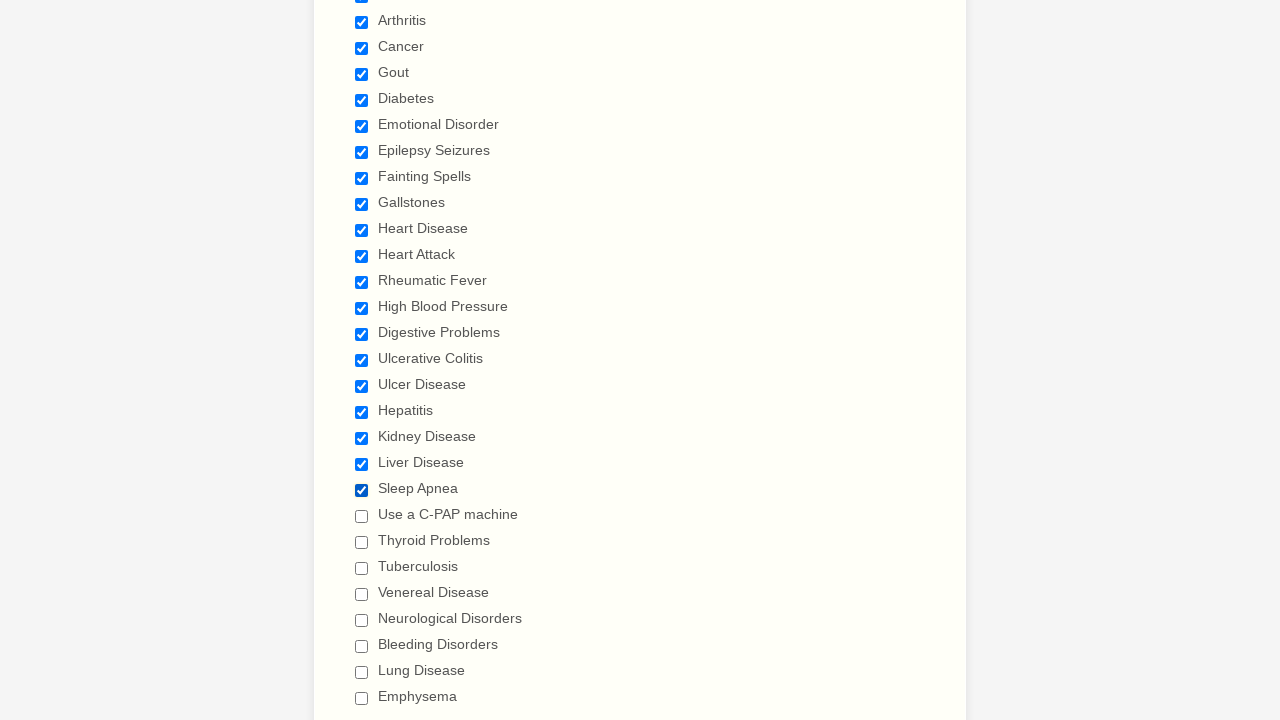

Clicked an unchecked checkbox to select it at (362, 516) on xpath=//input[@type='checkbox'] >> nth=21
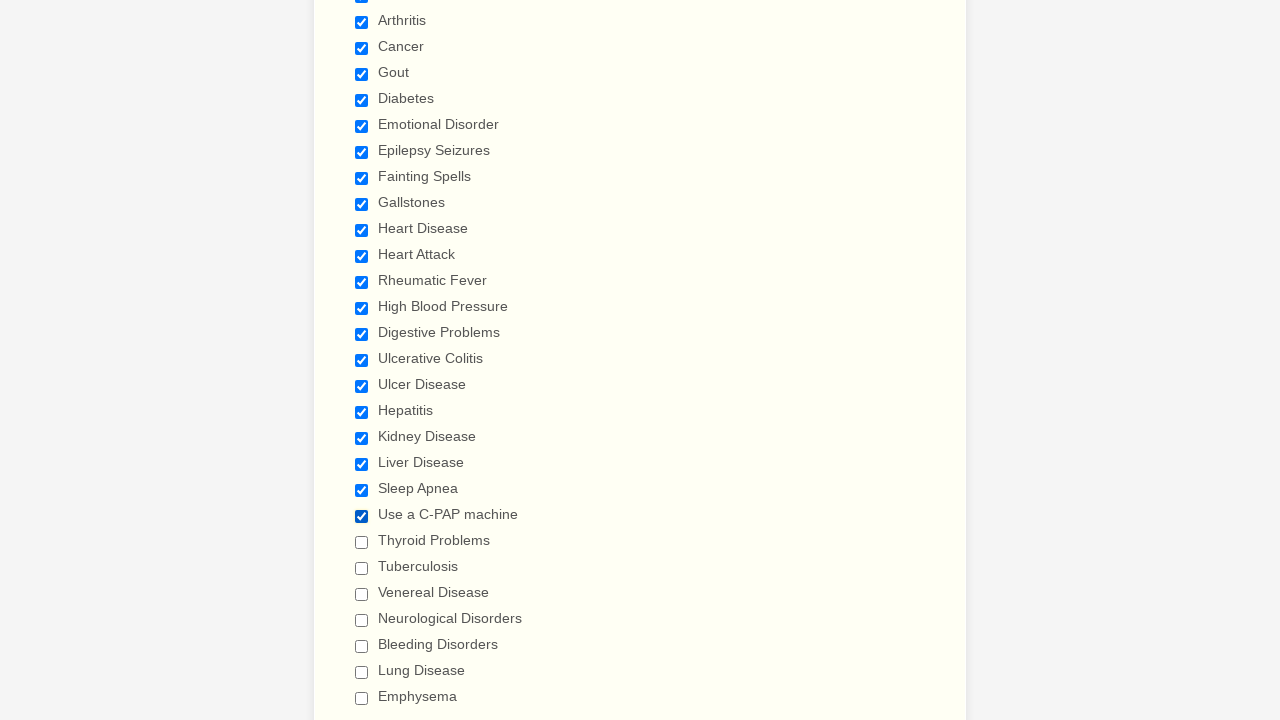

Clicked an unchecked checkbox to select it at (362, 542) on xpath=//input[@type='checkbox'] >> nth=22
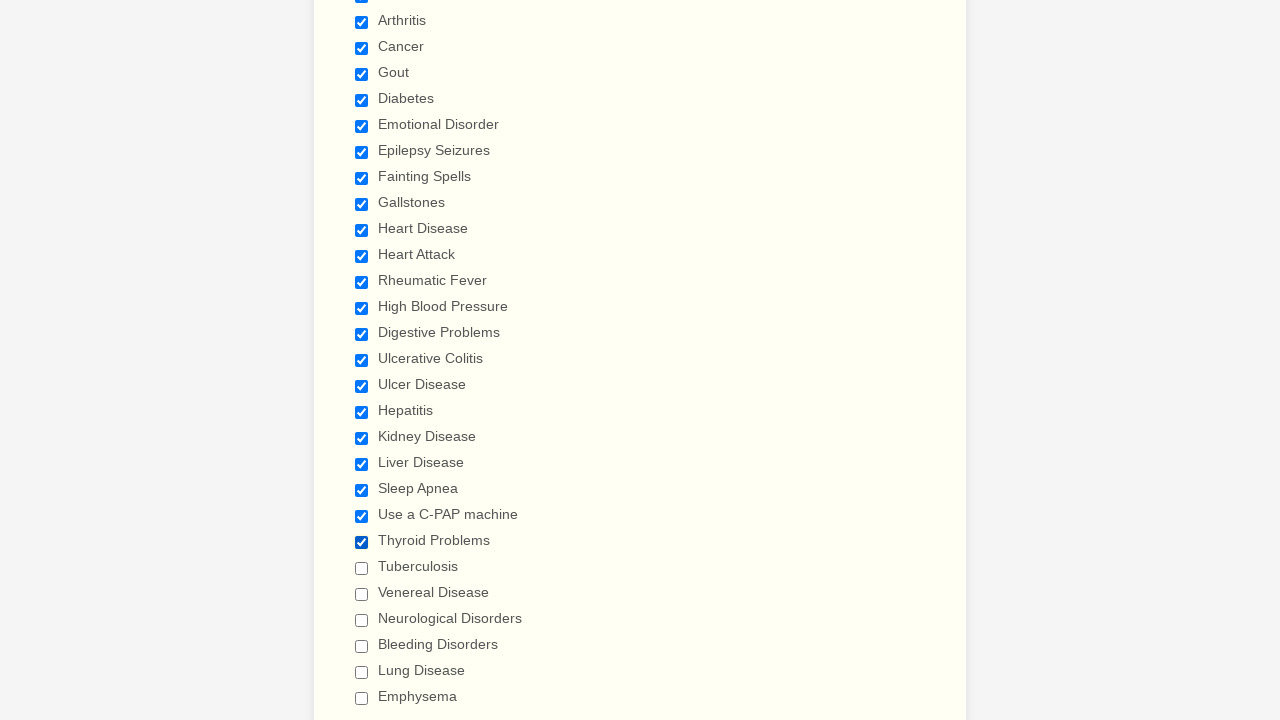

Clicked an unchecked checkbox to select it at (362, 568) on xpath=//input[@type='checkbox'] >> nth=23
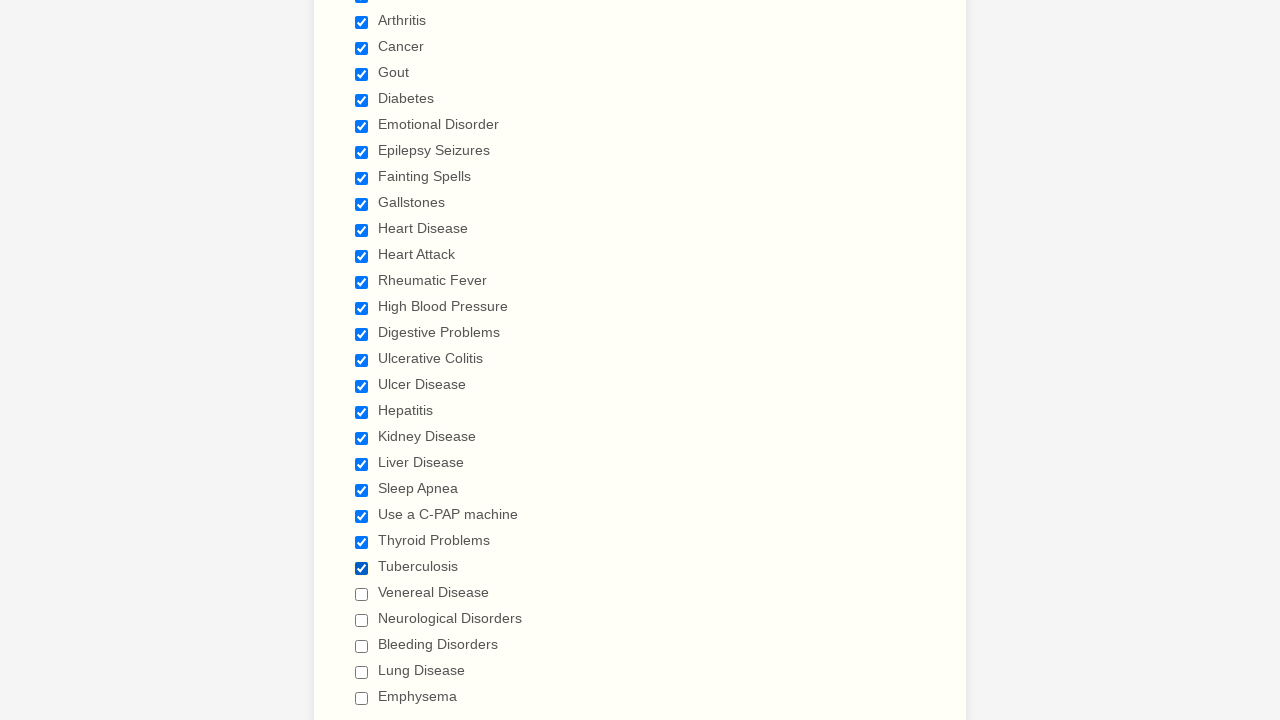

Clicked an unchecked checkbox to select it at (362, 594) on xpath=//input[@type='checkbox'] >> nth=24
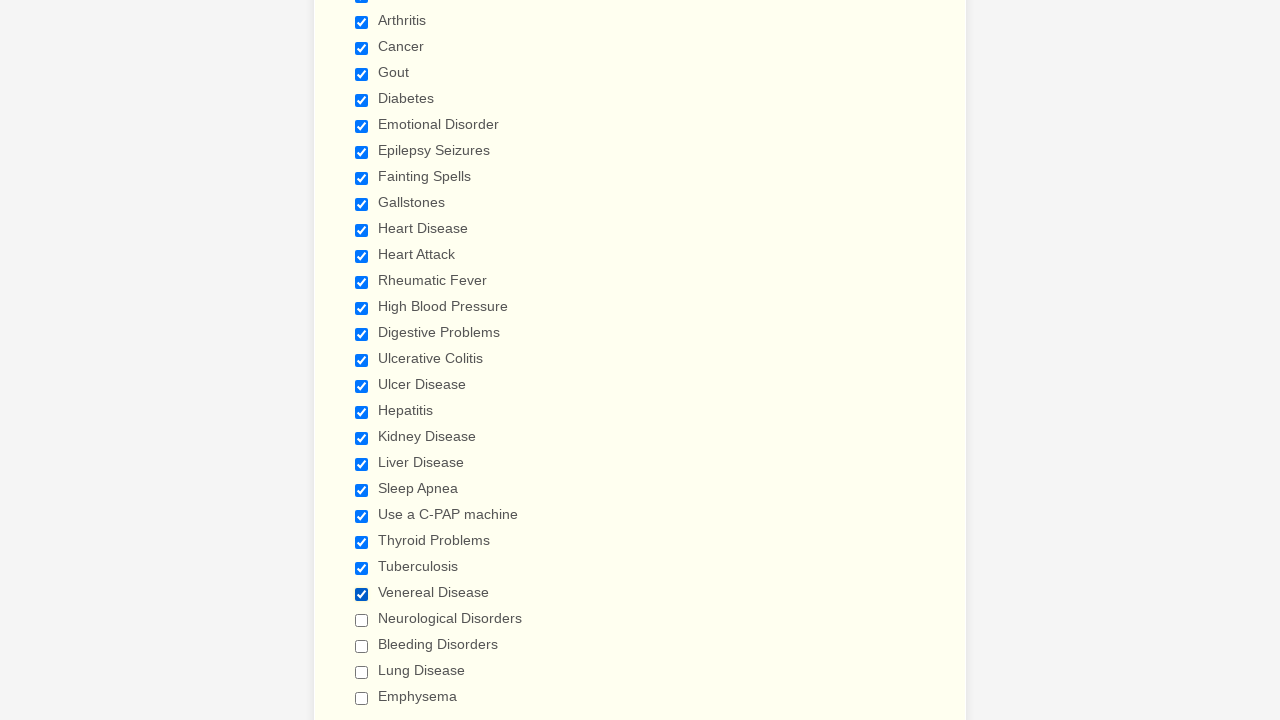

Clicked an unchecked checkbox to select it at (362, 620) on xpath=//input[@type='checkbox'] >> nth=25
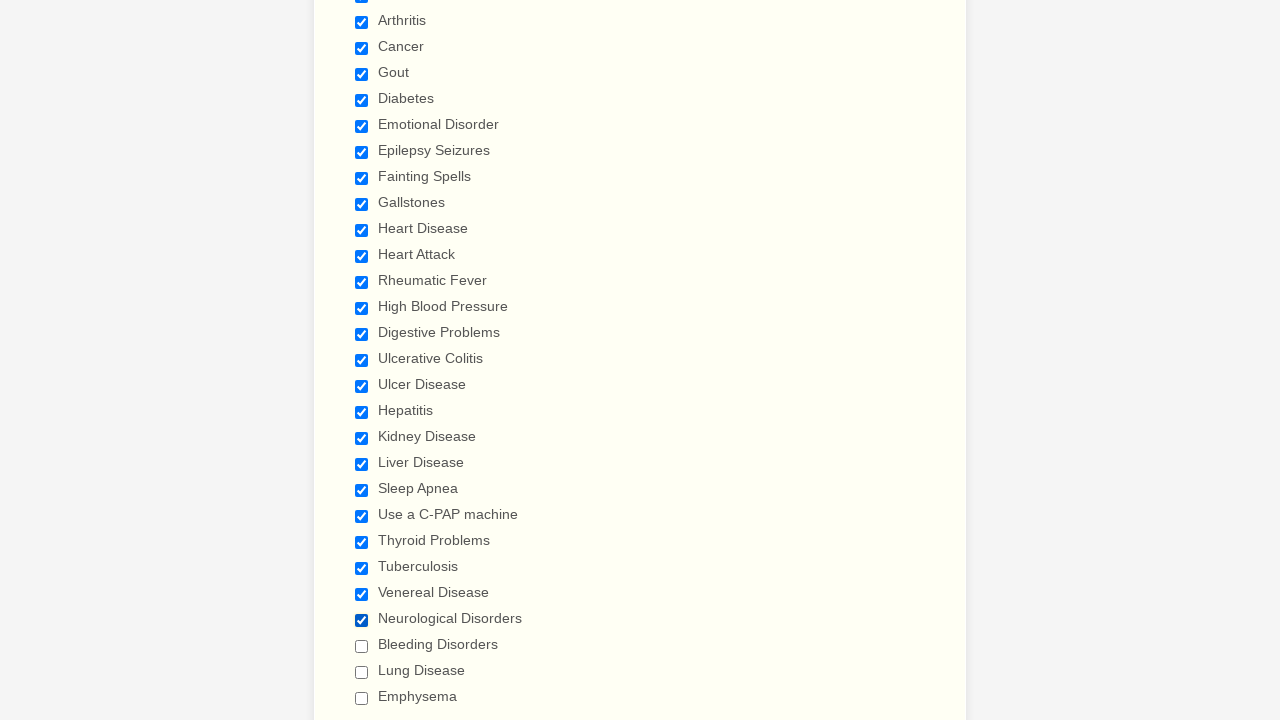

Clicked an unchecked checkbox to select it at (362, 646) on xpath=//input[@type='checkbox'] >> nth=26
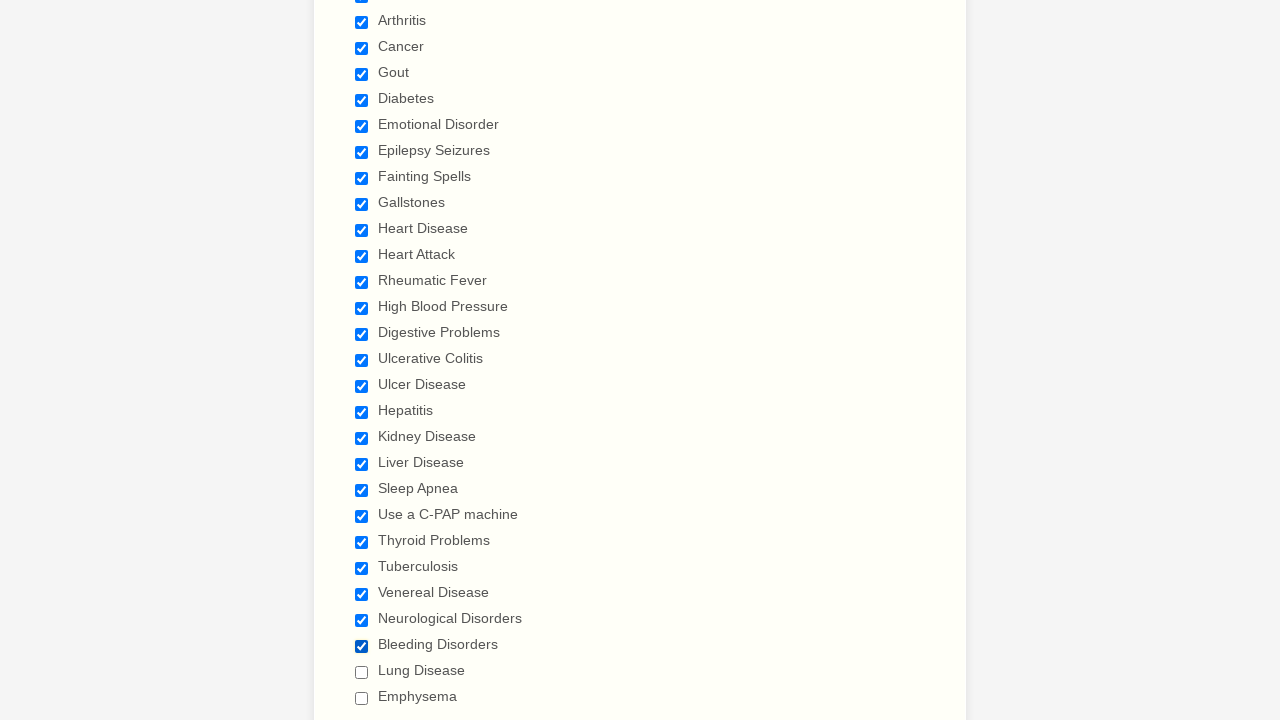

Clicked an unchecked checkbox to select it at (362, 672) on xpath=//input[@type='checkbox'] >> nth=27
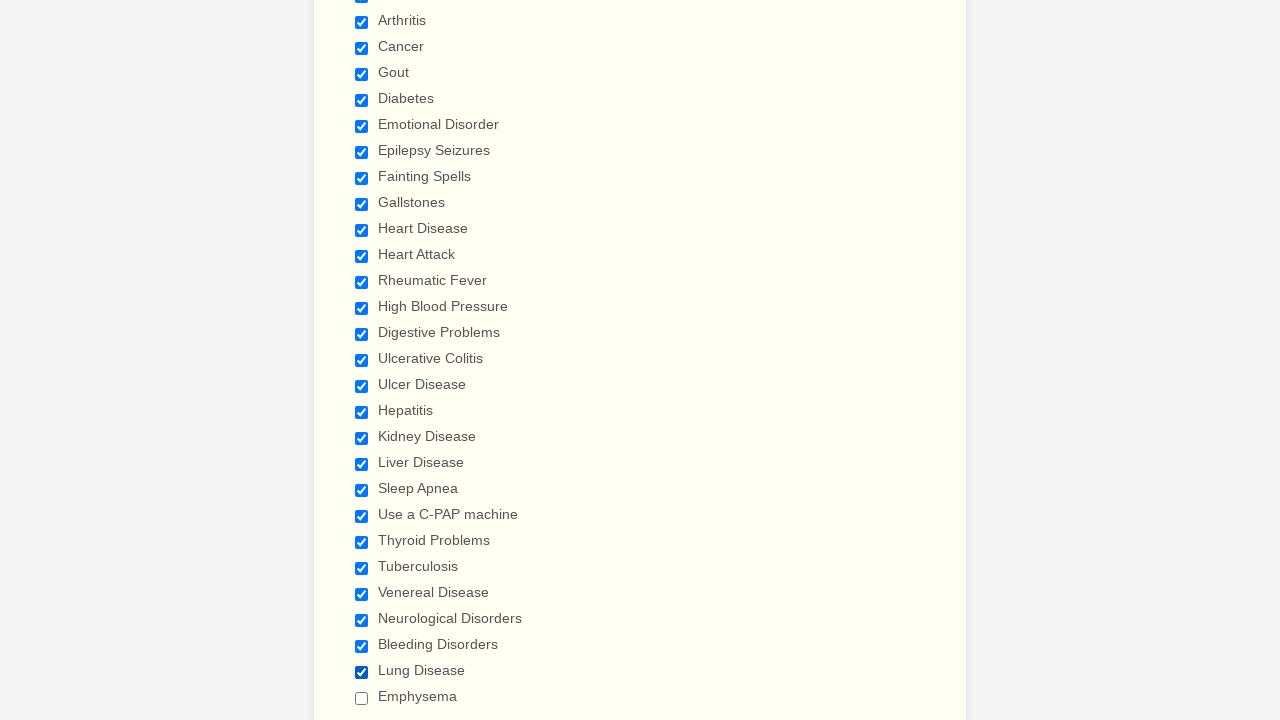

Clicked an unchecked checkbox to select it at (362, 698) on xpath=//input[@type='checkbox'] >> nth=28
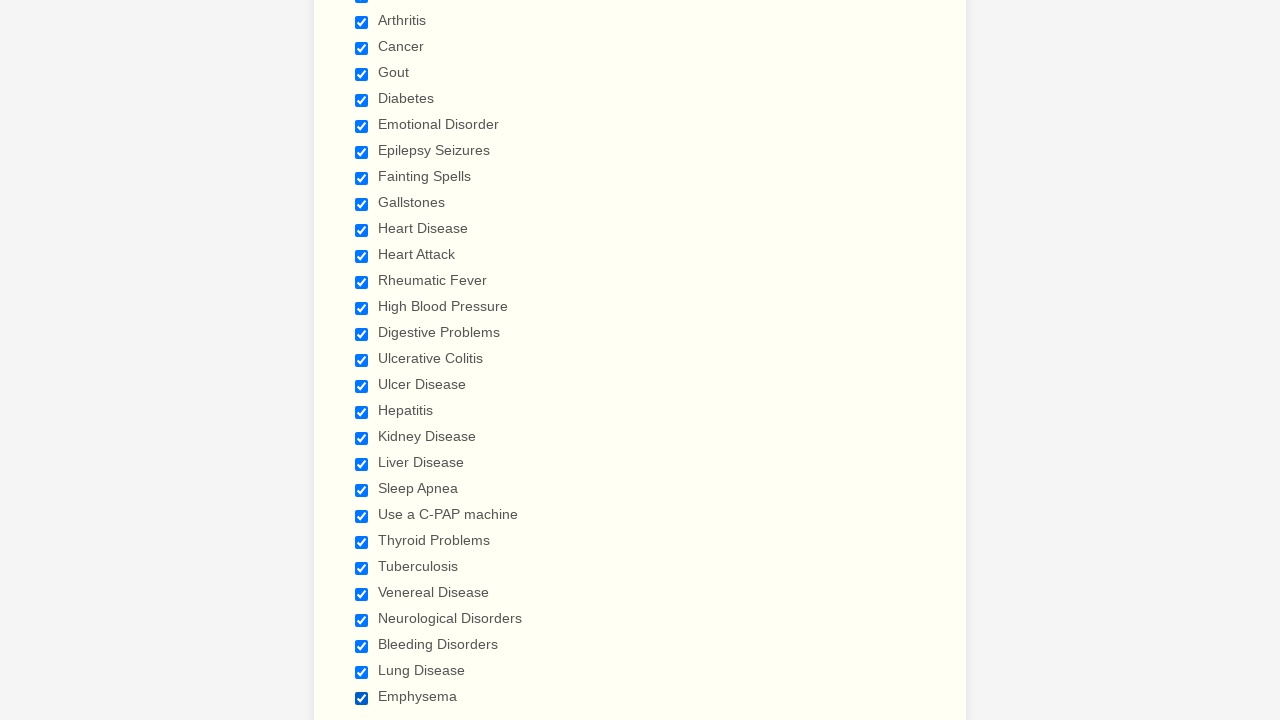

Verified all checkboxes are selected
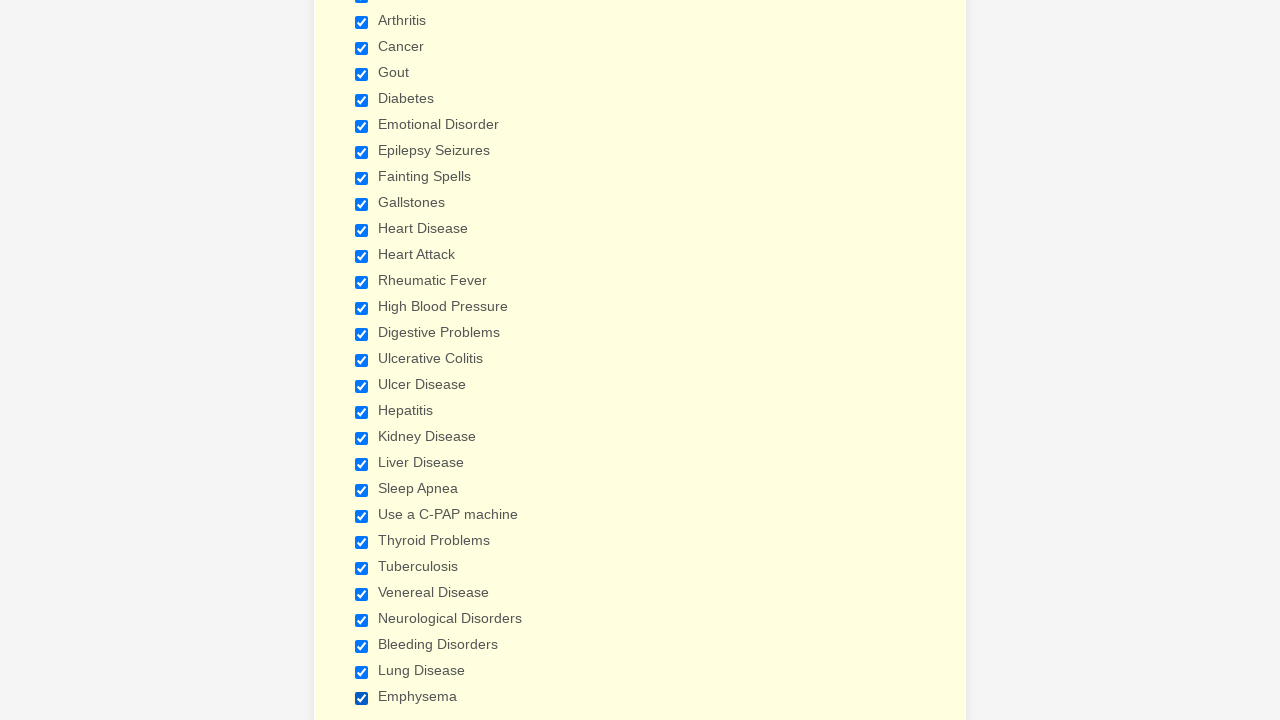

Clicked a checked checkbox to deselect it at (362, 360) on xpath=//input[@type='checkbox'] >> nth=0
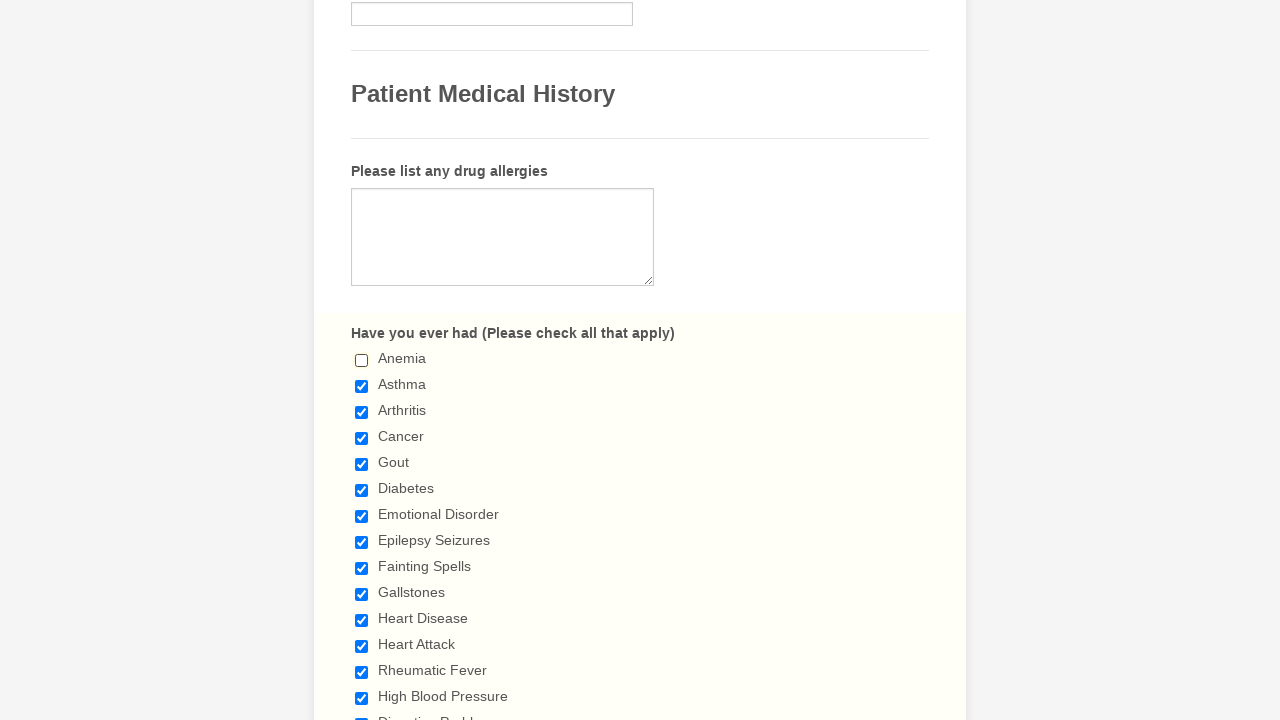

Clicked a checked checkbox to deselect it at (362, 386) on xpath=//input[@type='checkbox'] >> nth=1
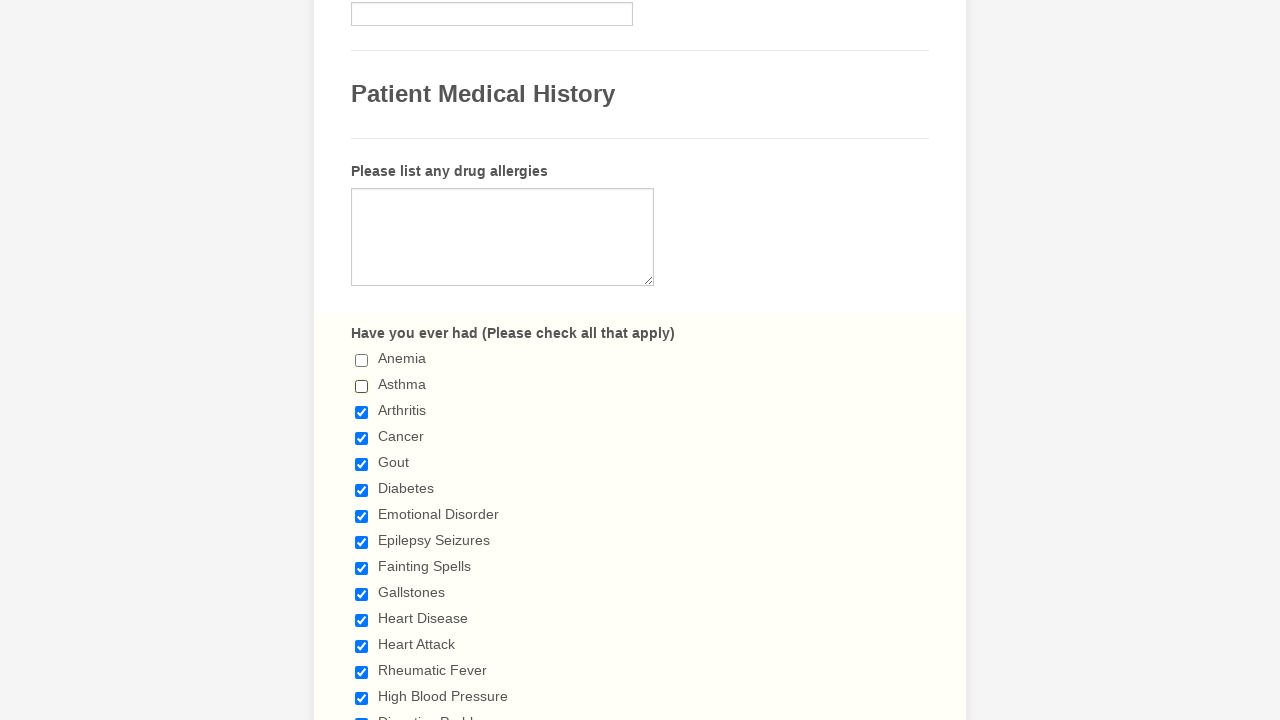

Clicked a checked checkbox to deselect it at (362, 412) on xpath=//input[@type='checkbox'] >> nth=2
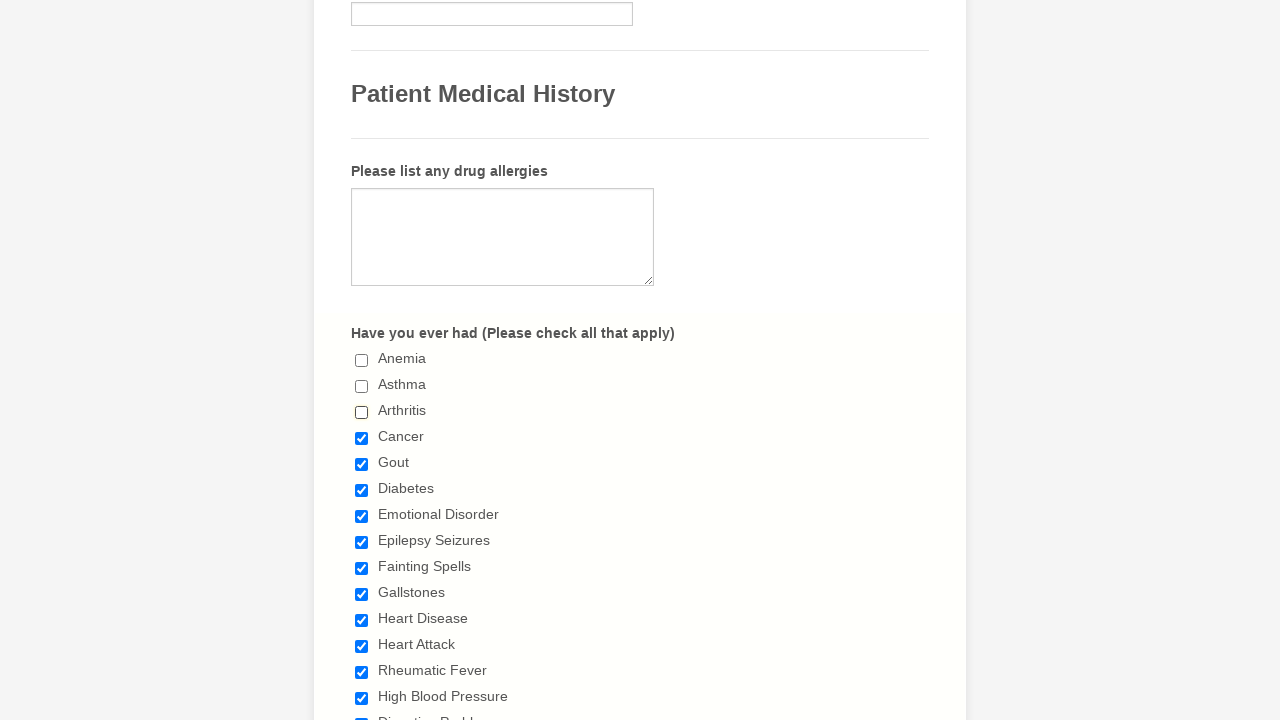

Clicked a checked checkbox to deselect it at (362, 438) on xpath=//input[@type='checkbox'] >> nth=3
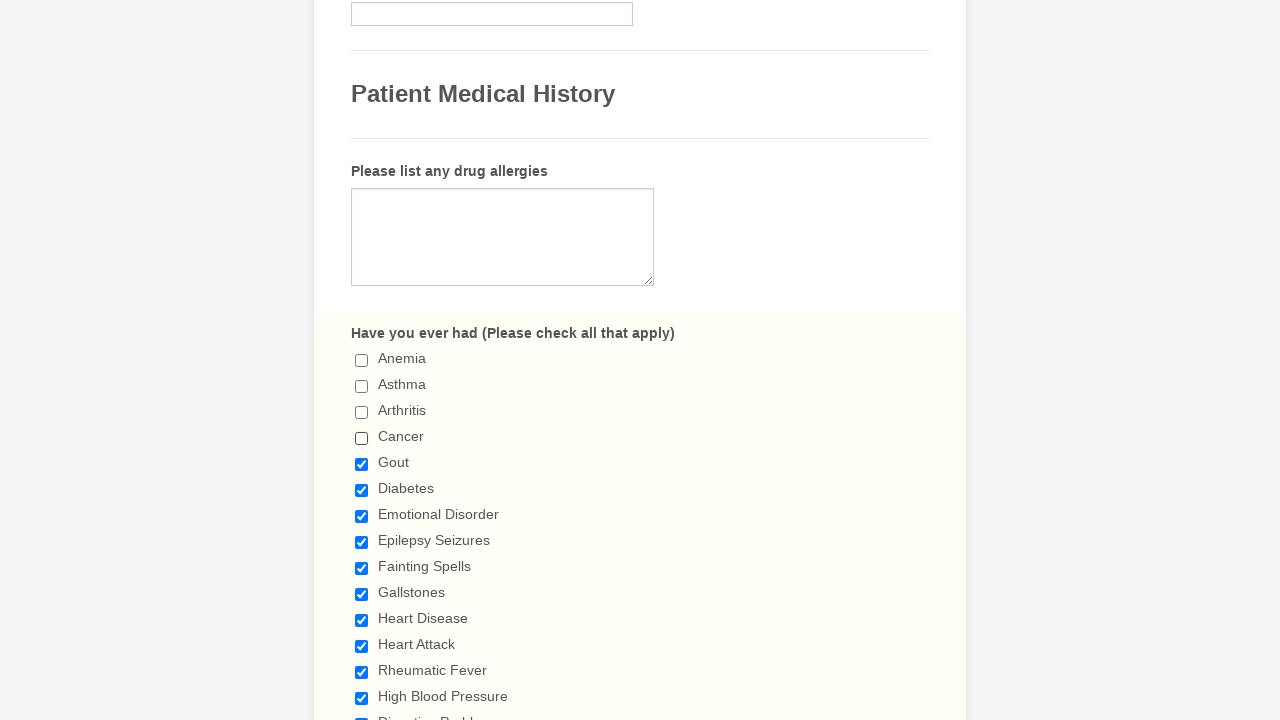

Clicked a checked checkbox to deselect it at (362, 464) on xpath=//input[@type='checkbox'] >> nth=4
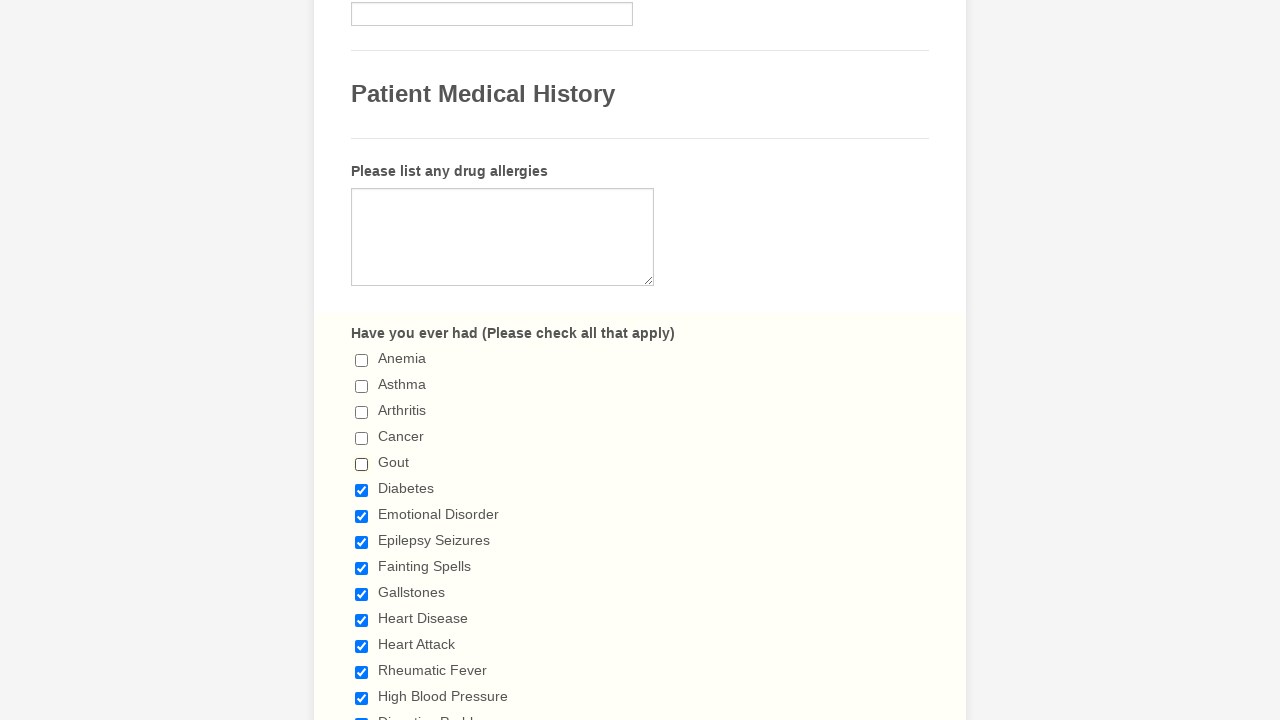

Clicked a checked checkbox to deselect it at (362, 490) on xpath=//input[@type='checkbox'] >> nth=5
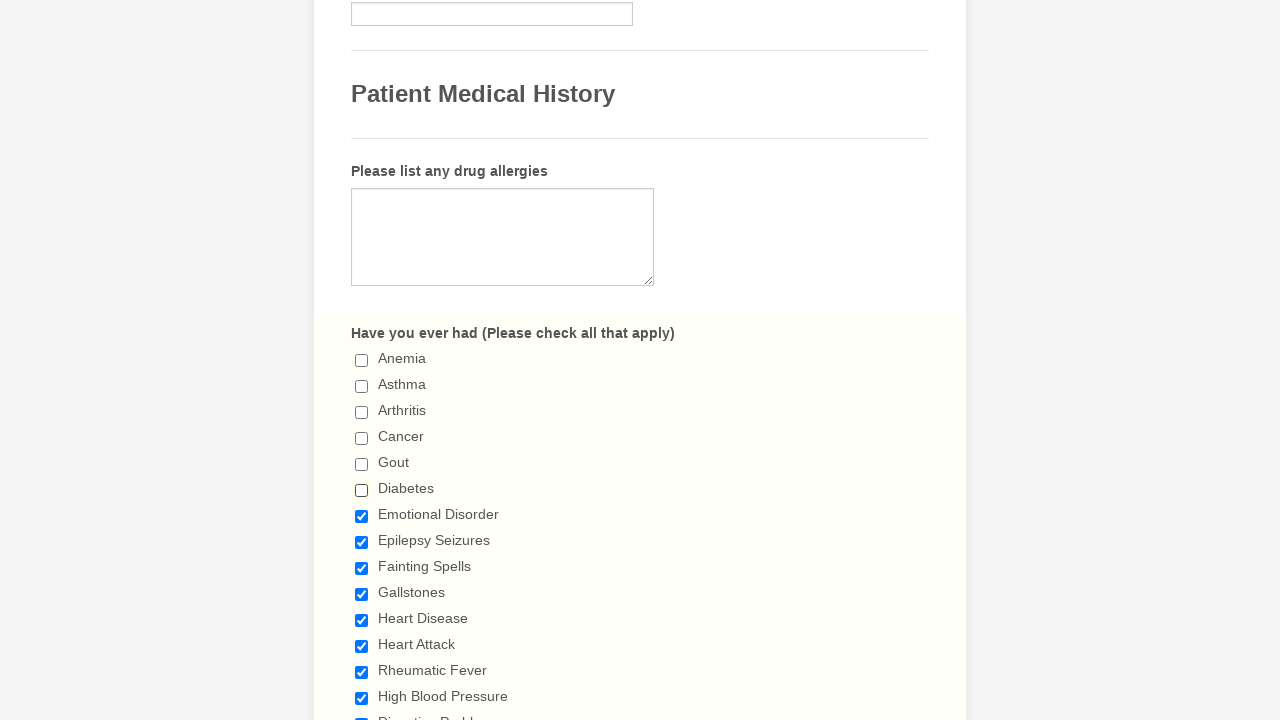

Clicked a checked checkbox to deselect it at (362, 516) on xpath=//input[@type='checkbox'] >> nth=6
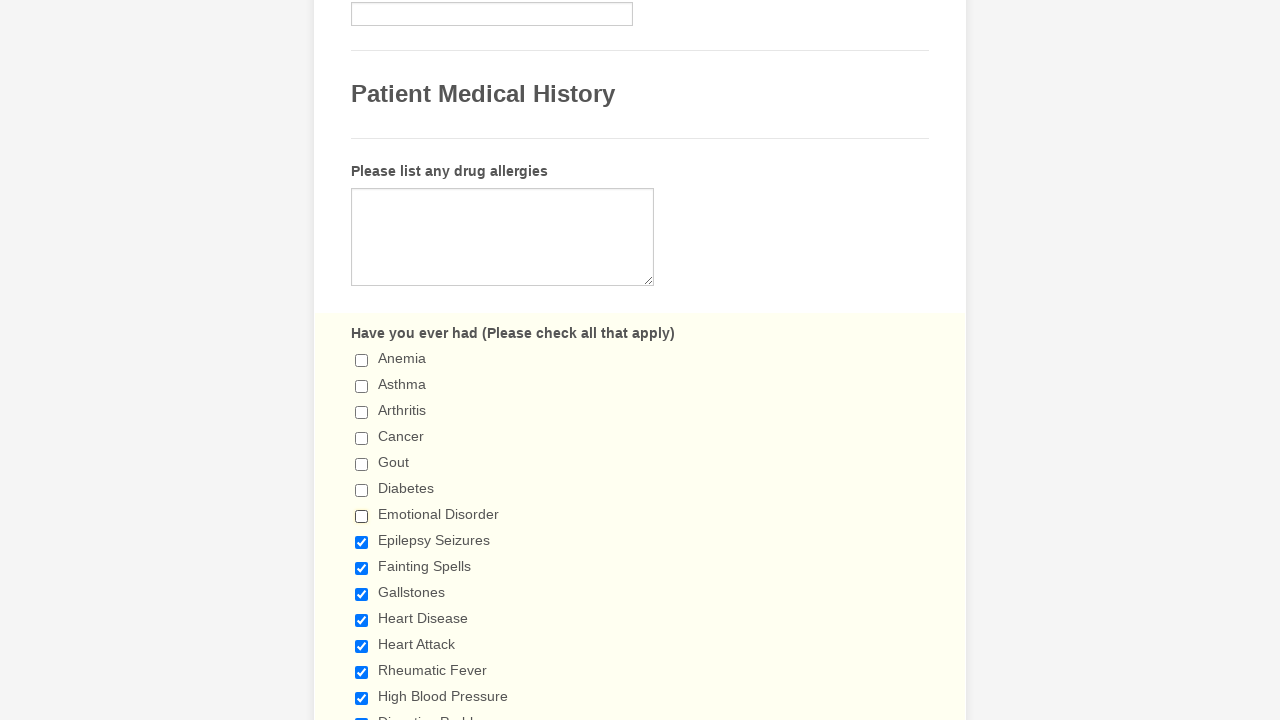

Clicked a checked checkbox to deselect it at (362, 542) on xpath=//input[@type='checkbox'] >> nth=7
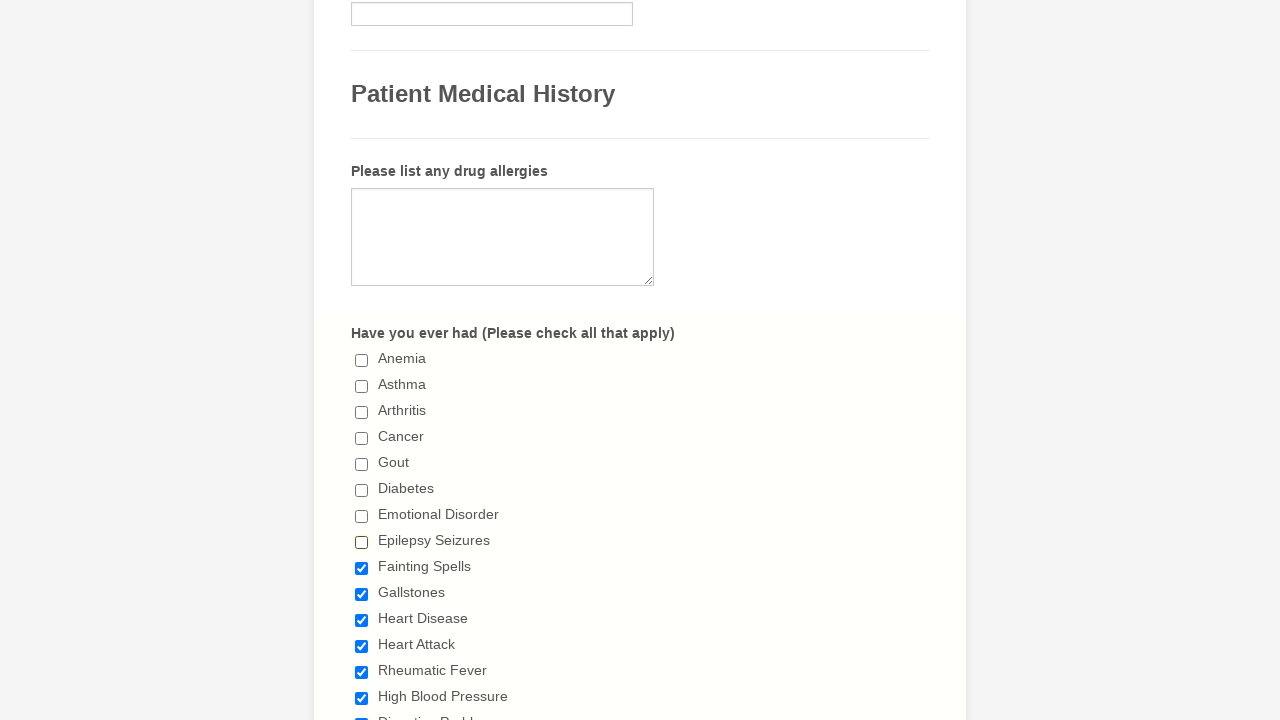

Clicked a checked checkbox to deselect it at (362, 568) on xpath=//input[@type='checkbox'] >> nth=8
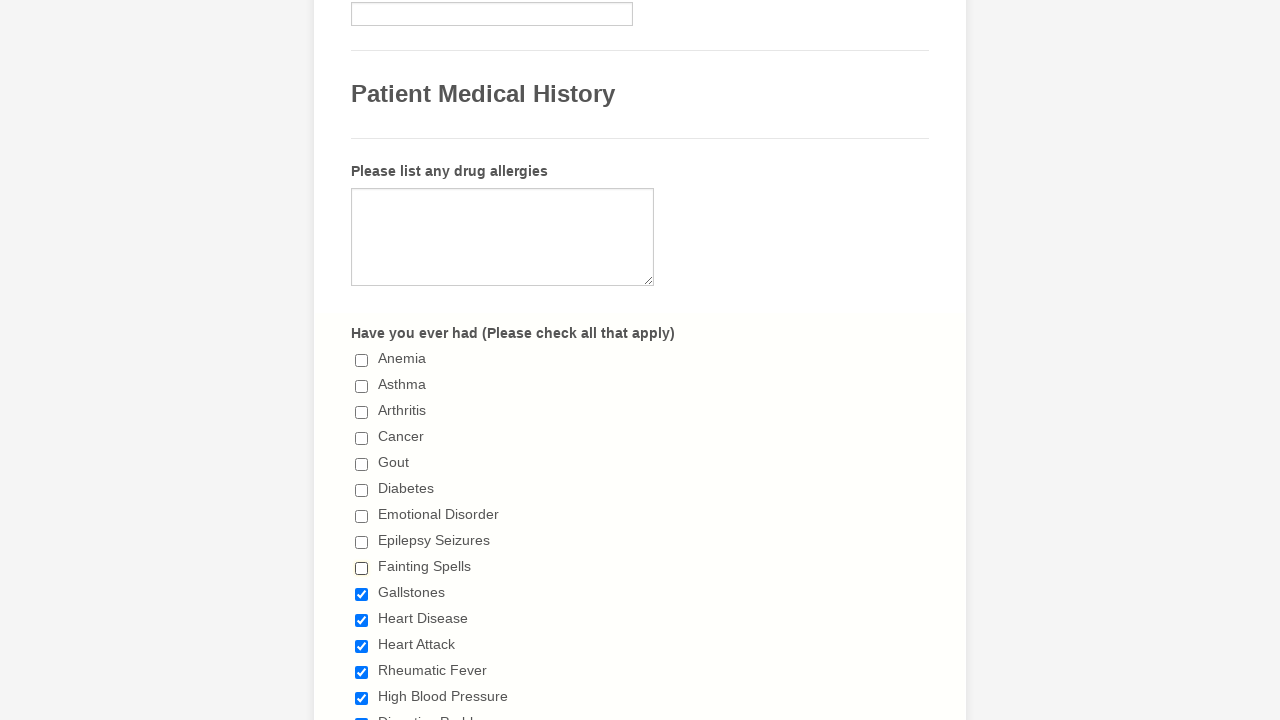

Clicked a checked checkbox to deselect it at (362, 594) on xpath=//input[@type='checkbox'] >> nth=9
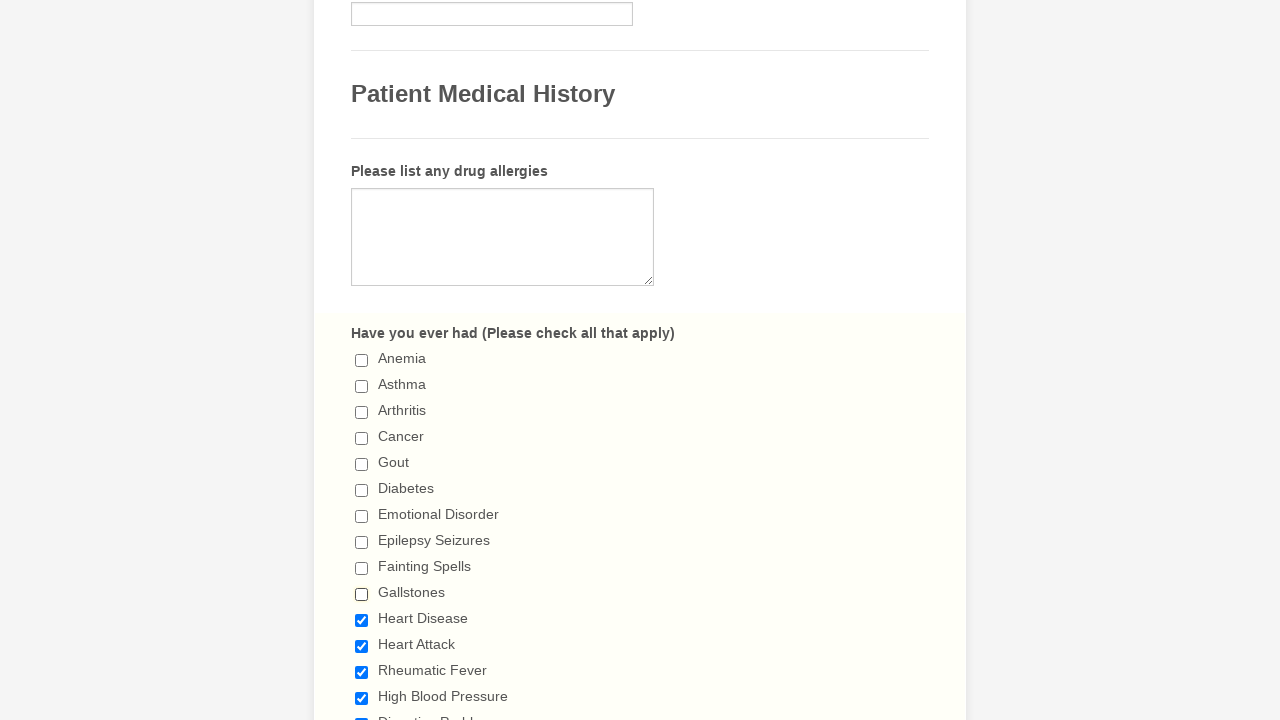

Clicked a checked checkbox to deselect it at (362, 620) on xpath=//input[@type='checkbox'] >> nth=10
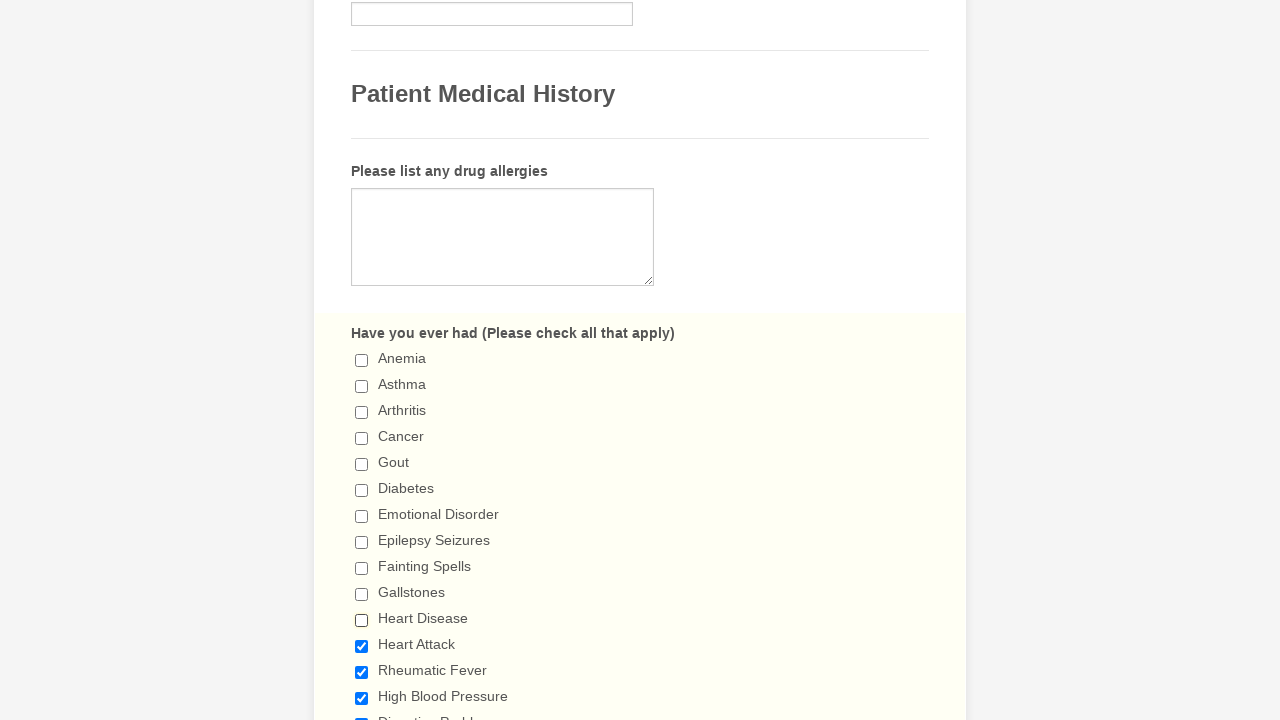

Clicked a checked checkbox to deselect it at (362, 646) on xpath=//input[@type='checkbox'] >> nth=11
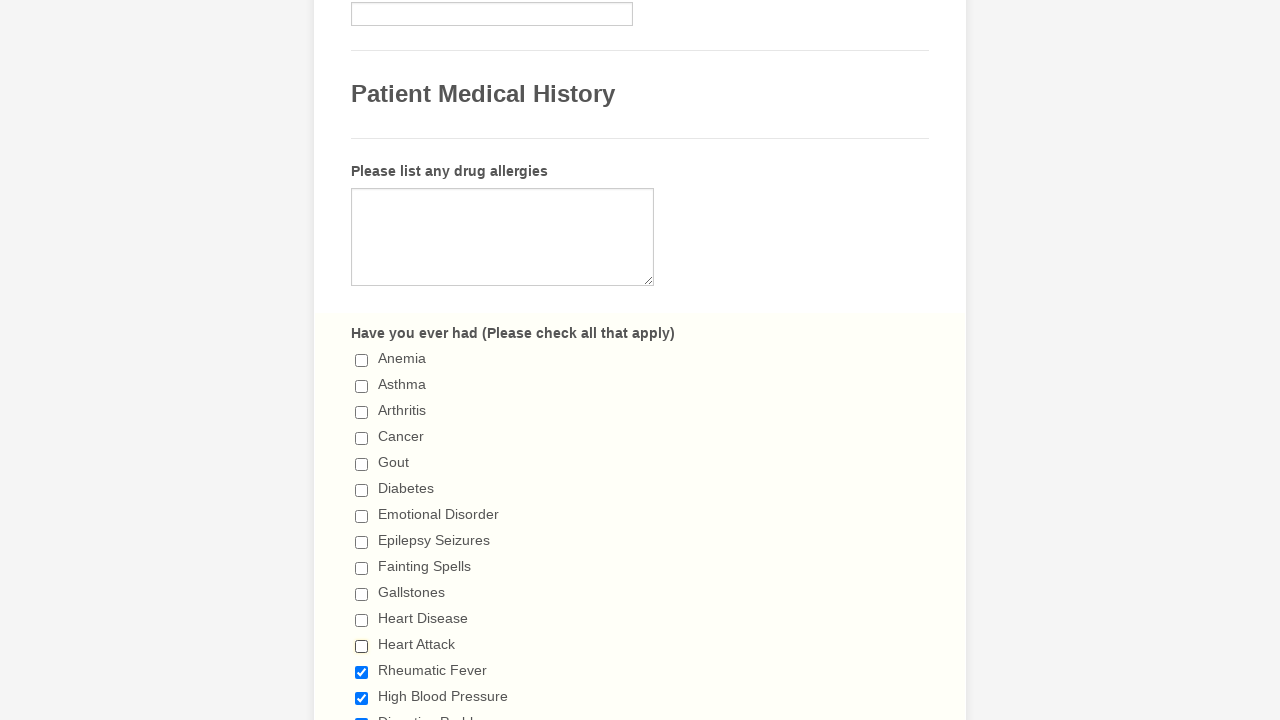

Clicked a checked checkbox to deselect it at (362, 672) on xpath=//input[@type='checkbox'] >> nth=12
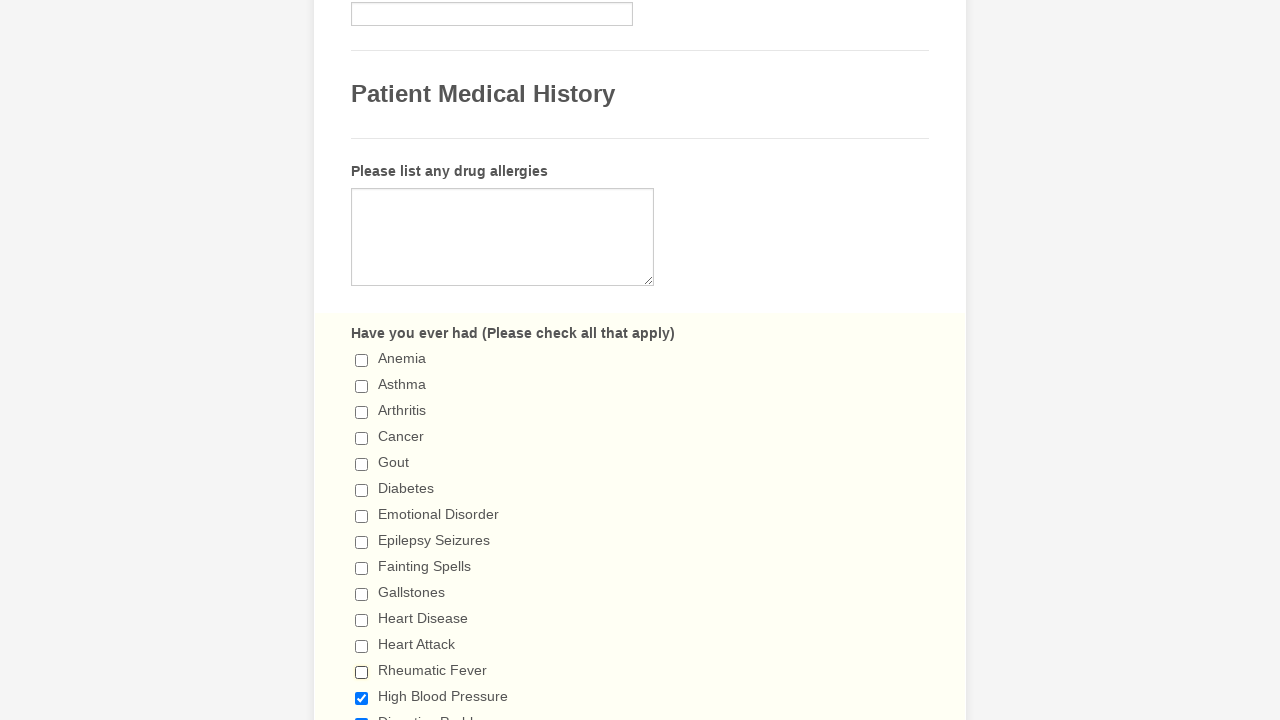

Clicked a checked checkbox to deselect it at (362, 698) on xpath=//input[@type='checkbox'] >> nth=13
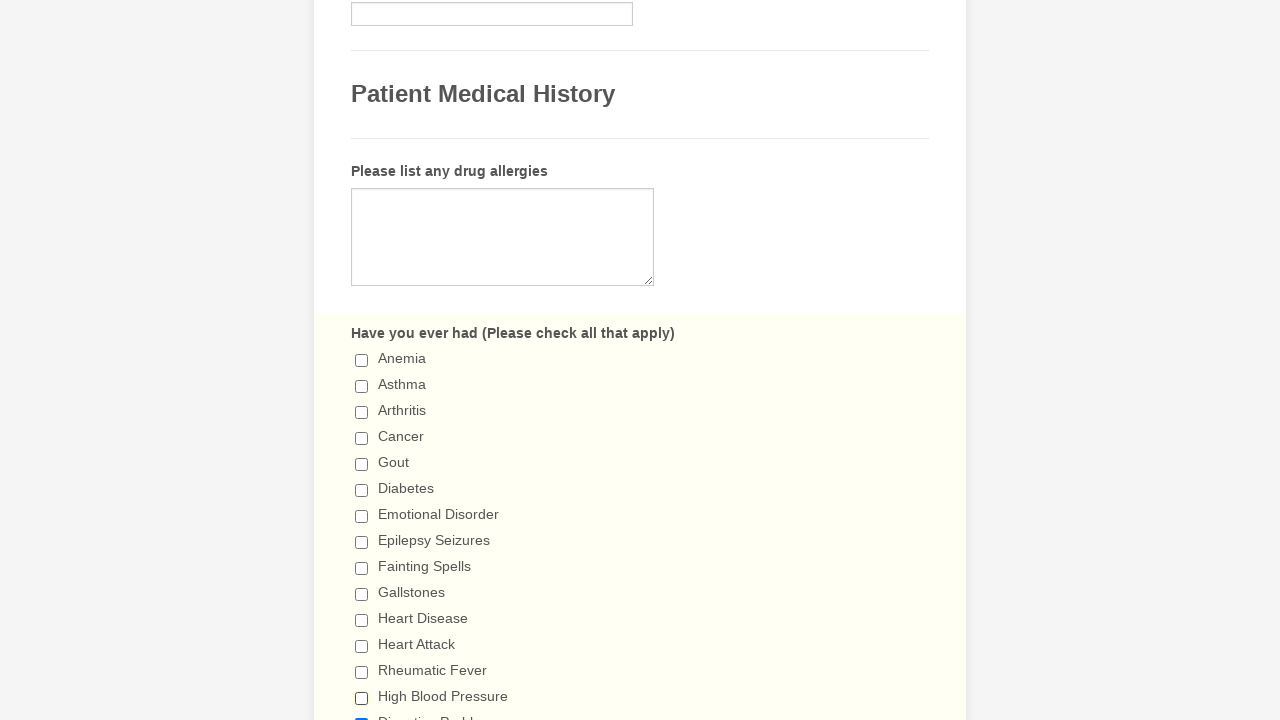

Clicked a checked checkbox to deselect it at (362, 714) on xpath=//input[@type='checkbox'] >> nth=14
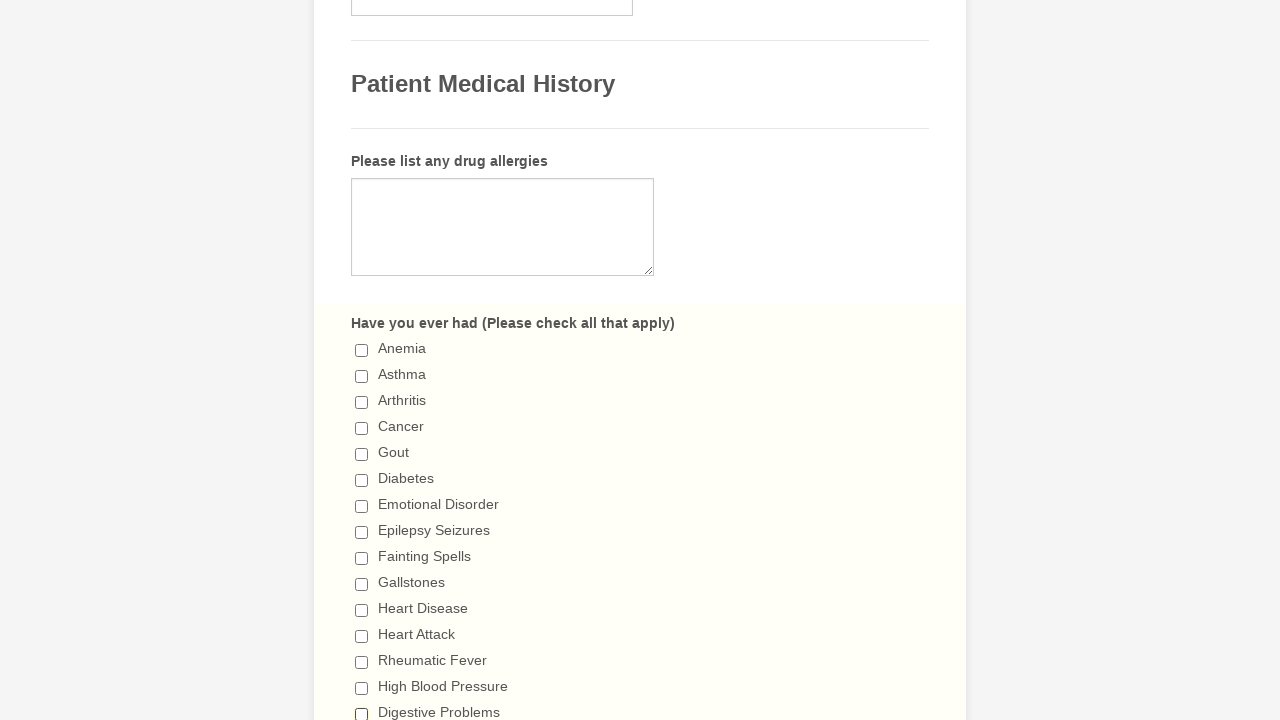

Clicked a checked checkbox to deselect it at (362, 360) on xpath=//input[@type='checkbox'] >> nth=15
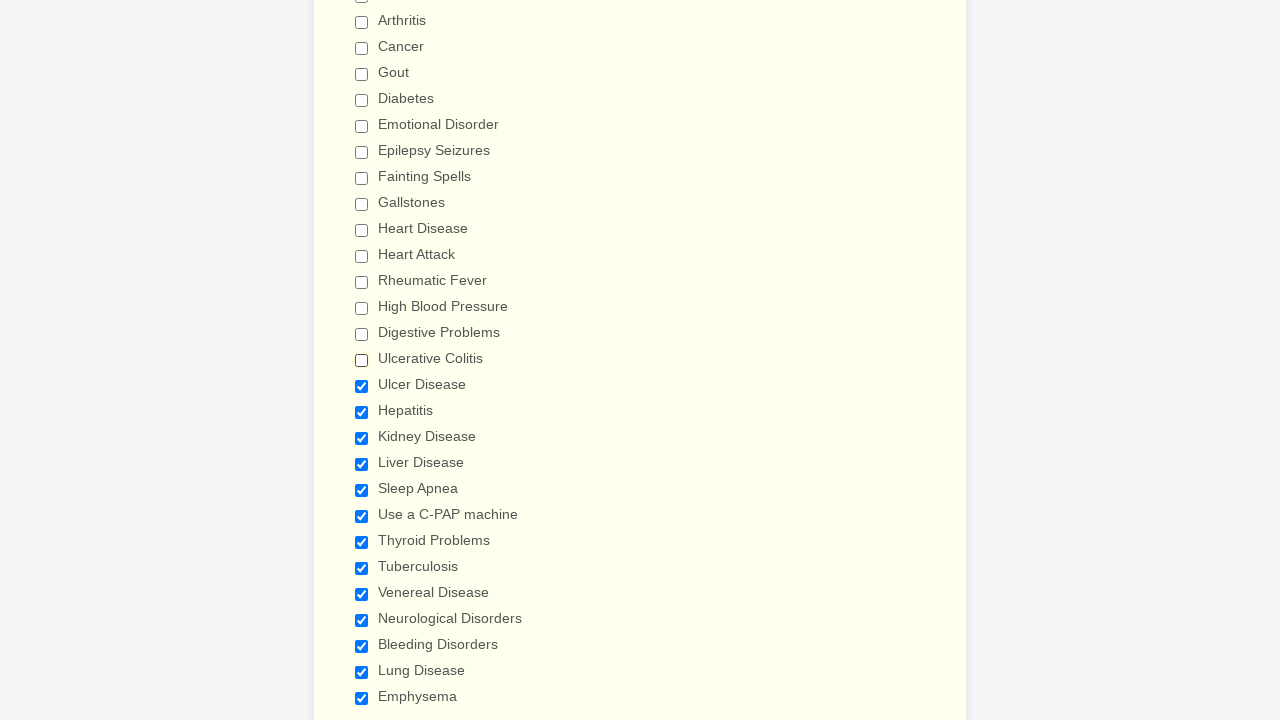

Clicked a checked checkbox to deselect it at (362, 386) on xpath=//input[@type='checkbox'] >> nth=16
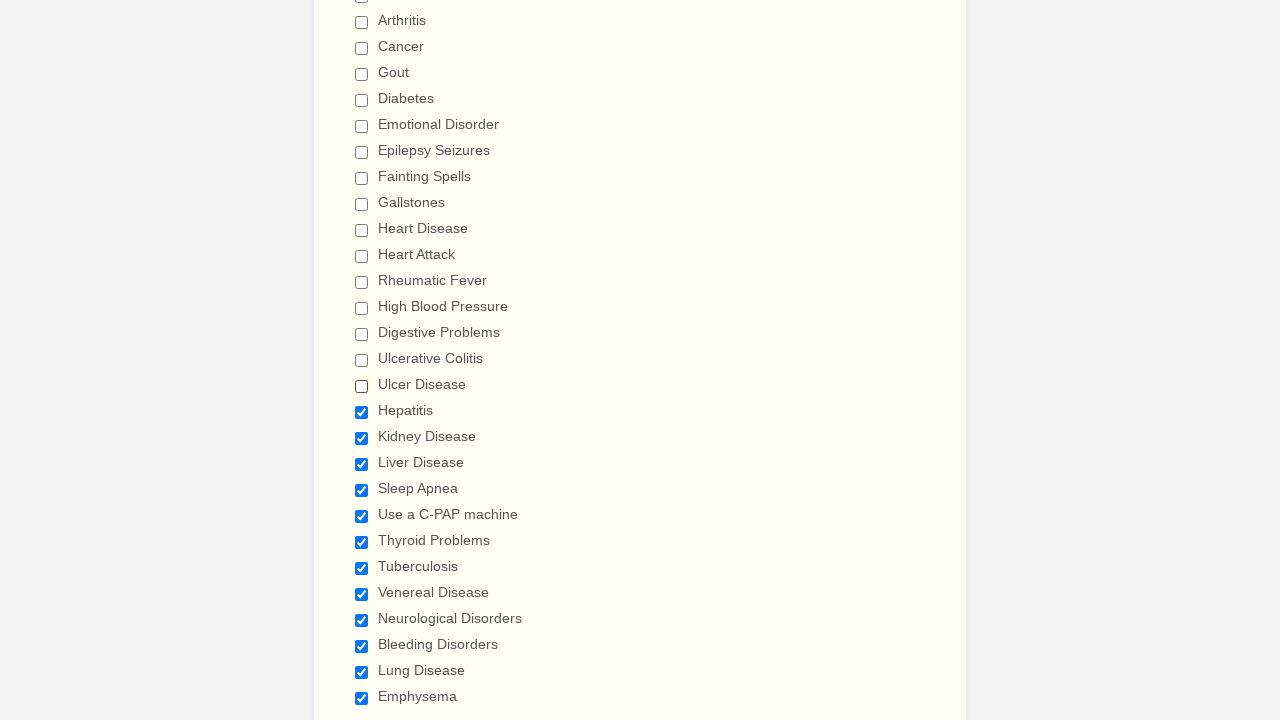

Clicked a checked checkbox to deselect it at (362, 412) on xpath=//input[@type='checkbox'] >> nth=17
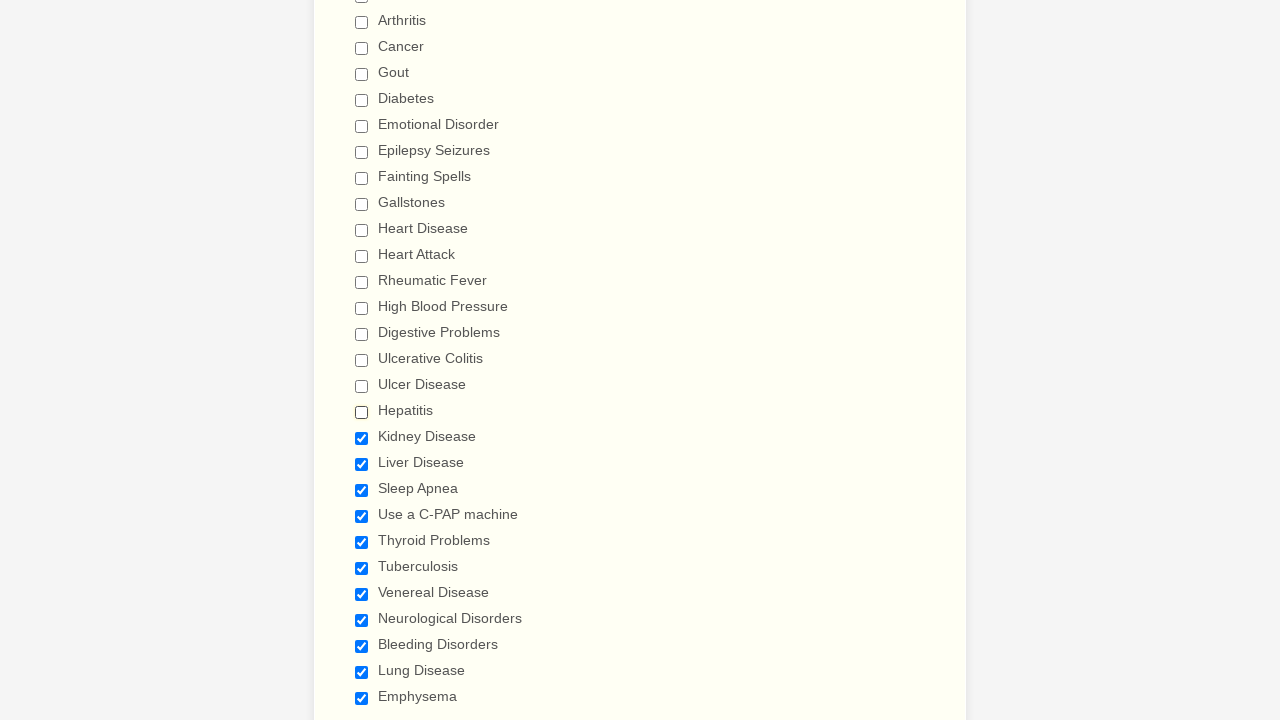

Clicked a checked checkbox to deselect it at (362, 438) on xpath=//input[@type='checkbox'] >> nth=18
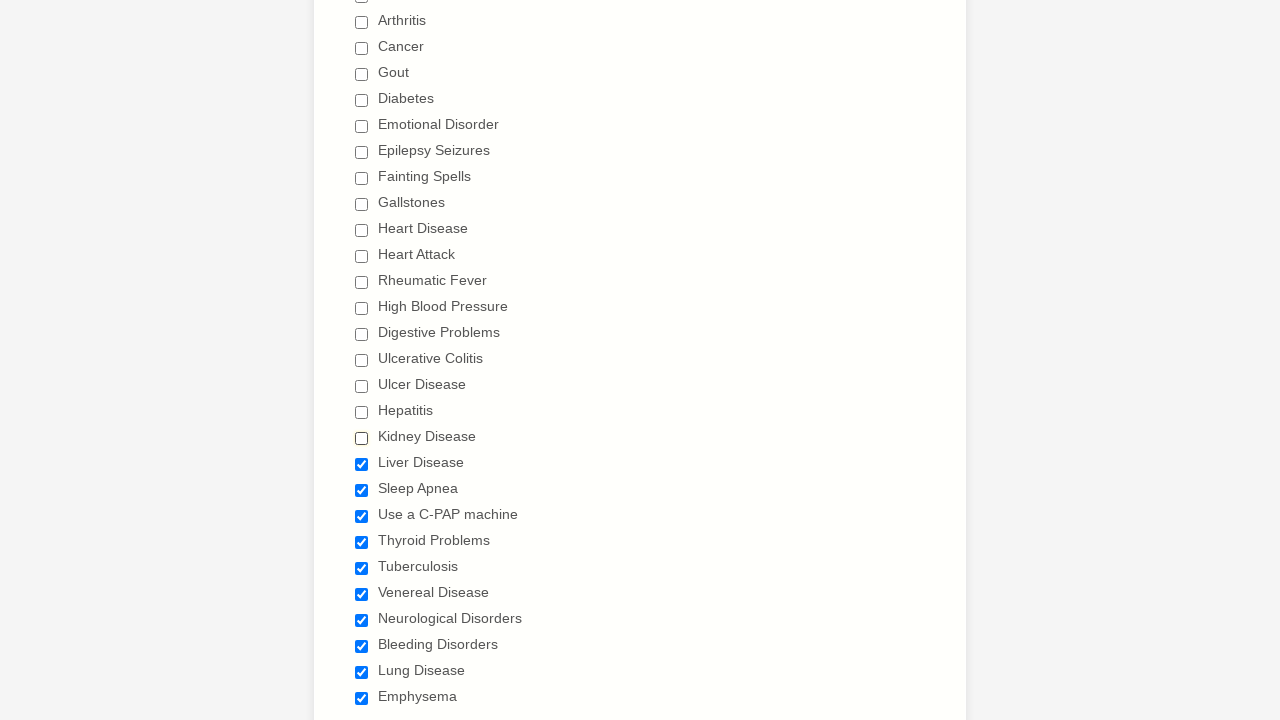

Clicked a checked checkbox to deselect it at (362, 464) on xpath=//input[@type='checkbox'] >> nth=19
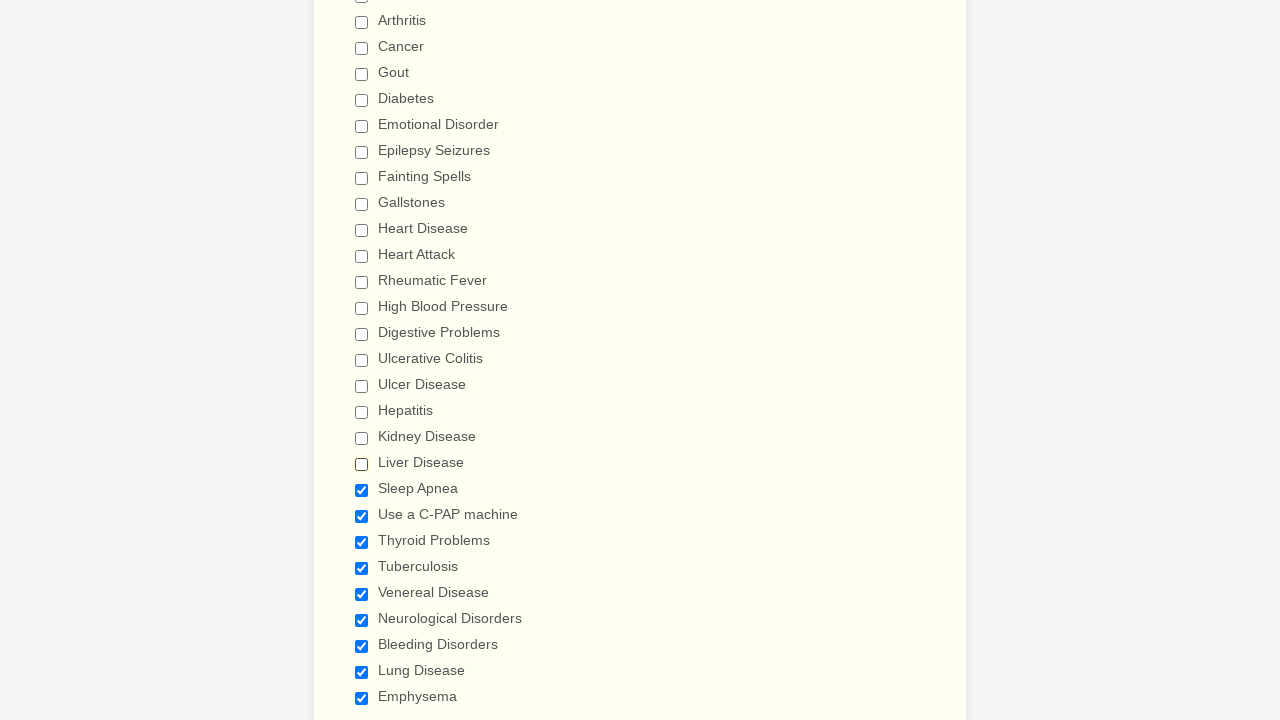

Clicked a checked checkbox to deselect it at (362, 490) on xpath=//input[@type='checkbox'] >> nth=20
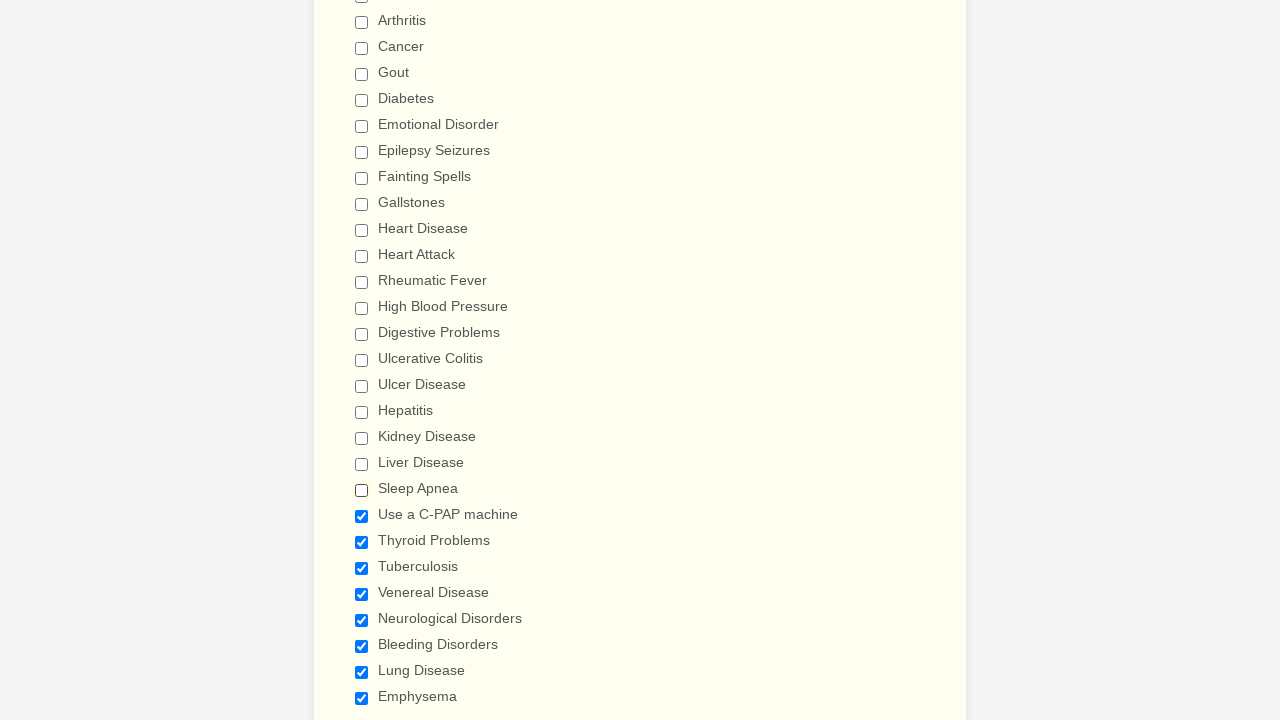

Clicked a checked checkbox to deselect it at (362, 516) on xpath=//input[@type='checkbox'] >> nth=21
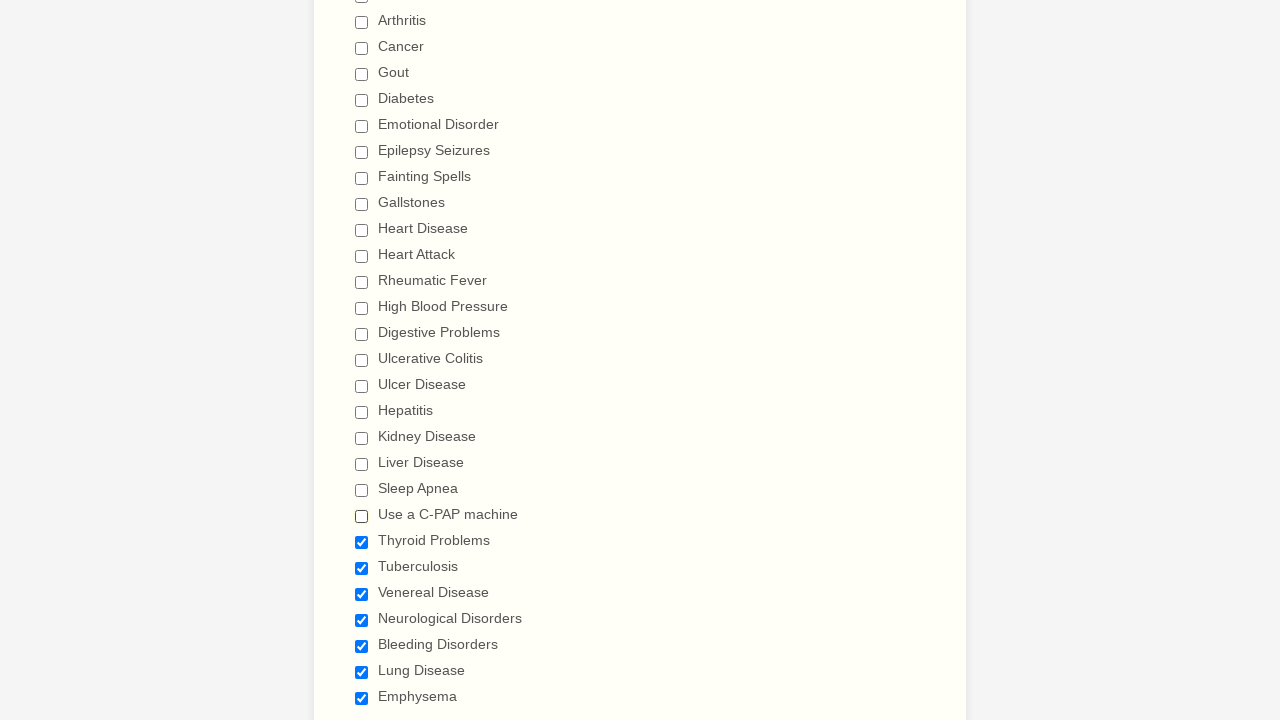

Clicked a checked checkbox to deselect it at (362, 542) on xpath=//input[@type='checkbox'] >> nth=22
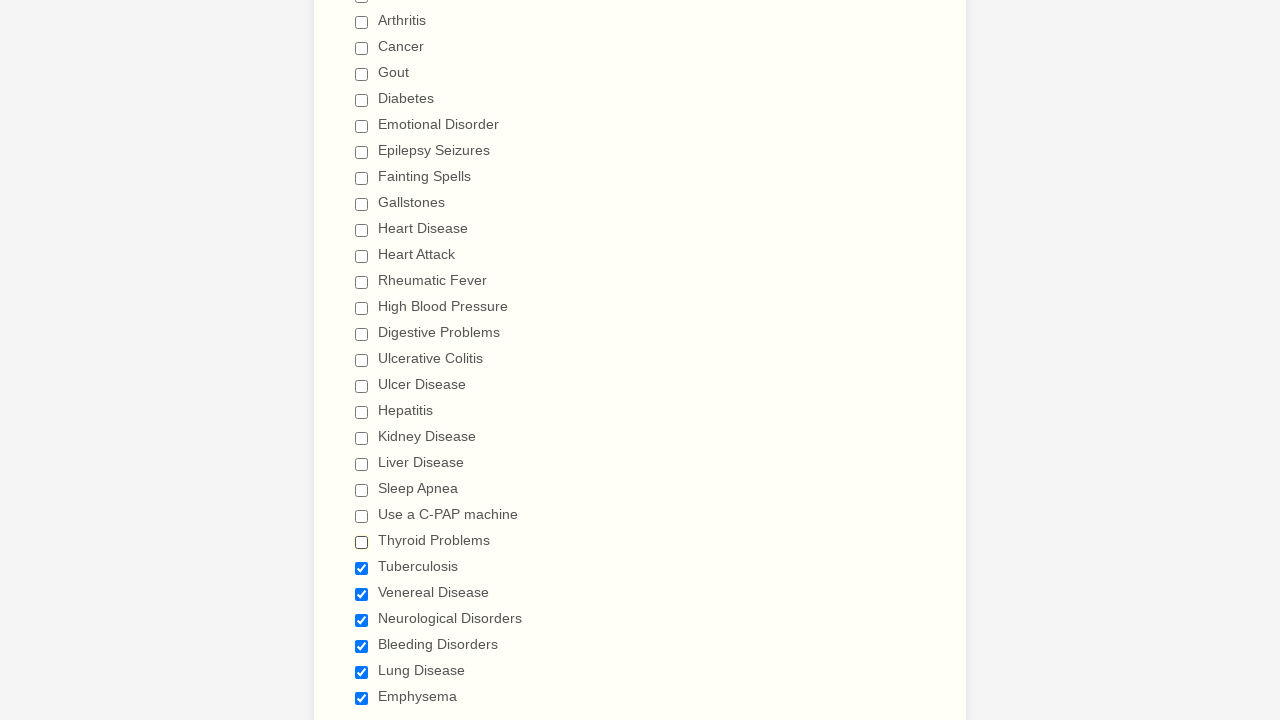

Clicked a checked checkbox to deselect it at (362, 568) on xpath=//input[@type='checkbox'] >> nth=23
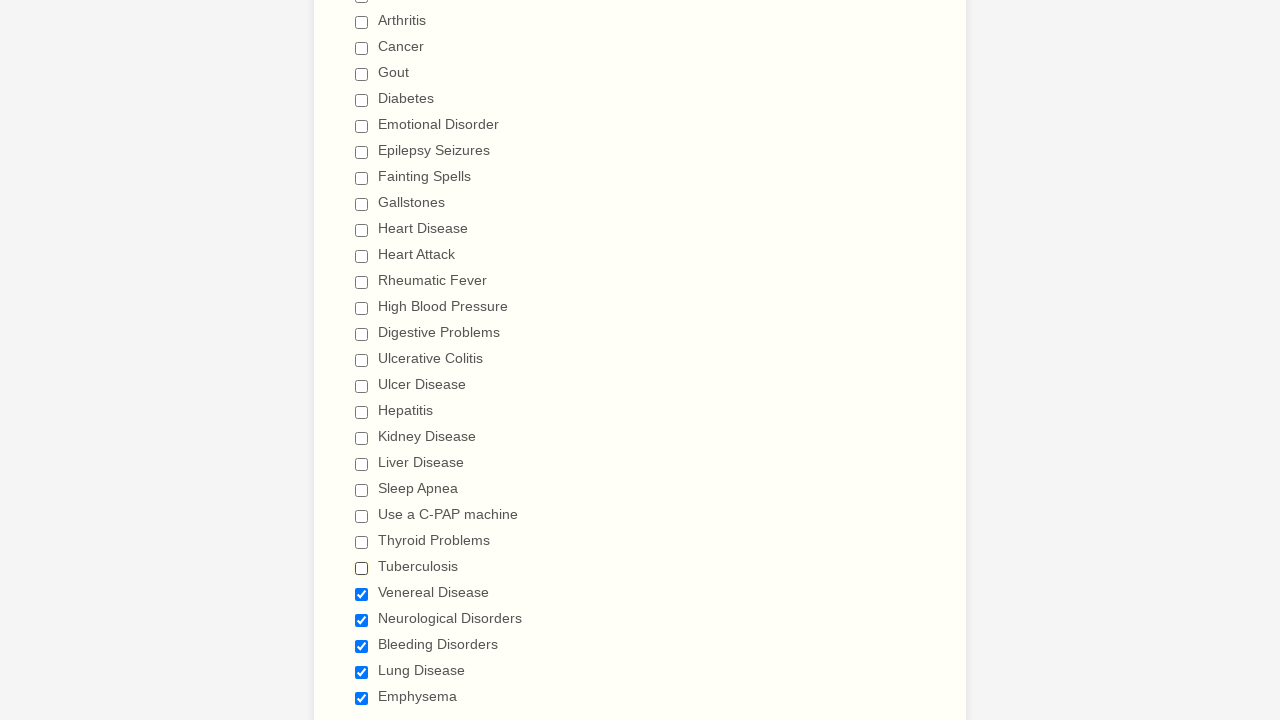

Clicked a checked checkbox to deselect it at (362, 594) on xpath=//input[@type='checkbox'] >> nth=24
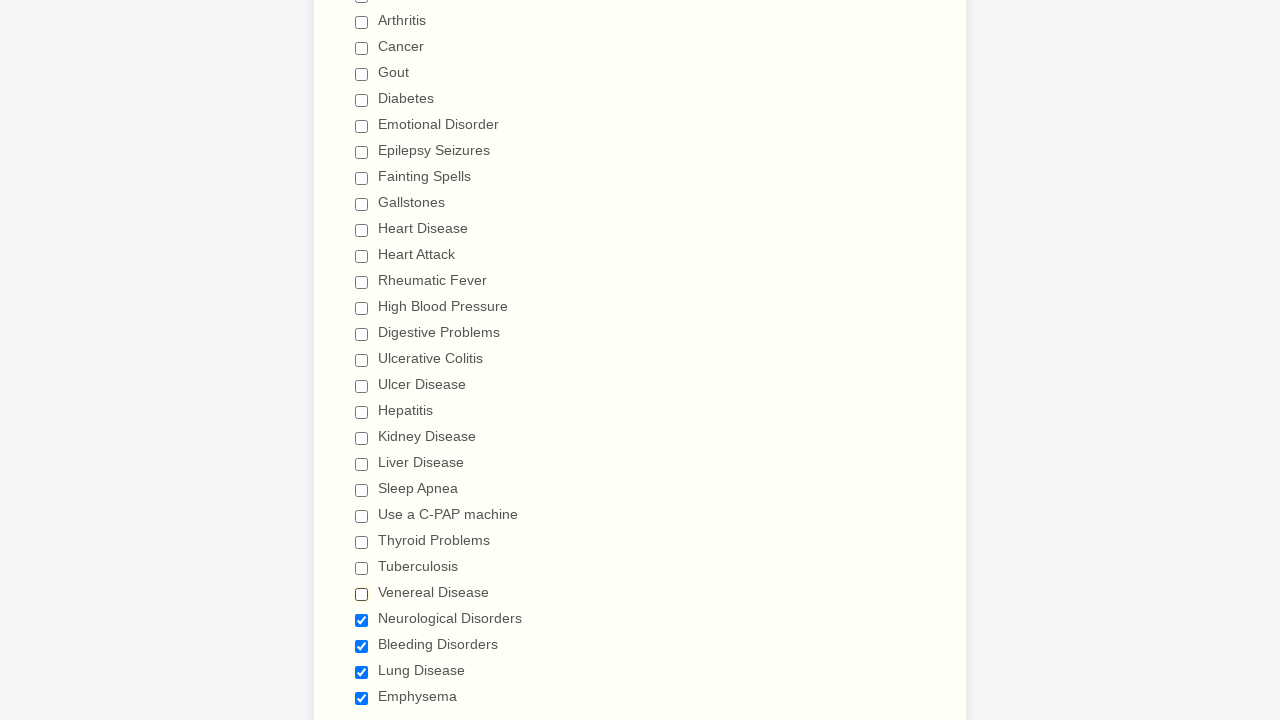

Clicked a checked checkbox to deselect it at (362, 620) on xpath=//input[@type='checkbox'] >> nth=25
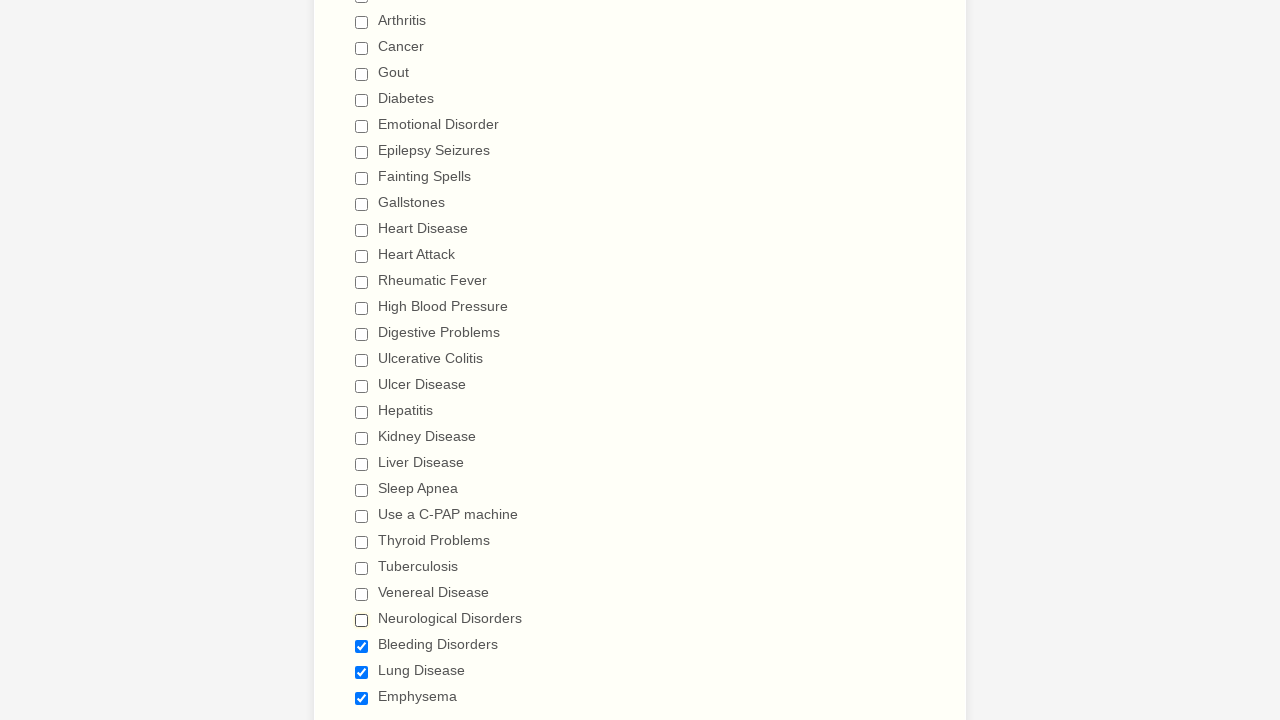

Clicked a checked checkbox to deselect it at (362, 646) on xpath=//input[@type='checkbox'] >> nth=26
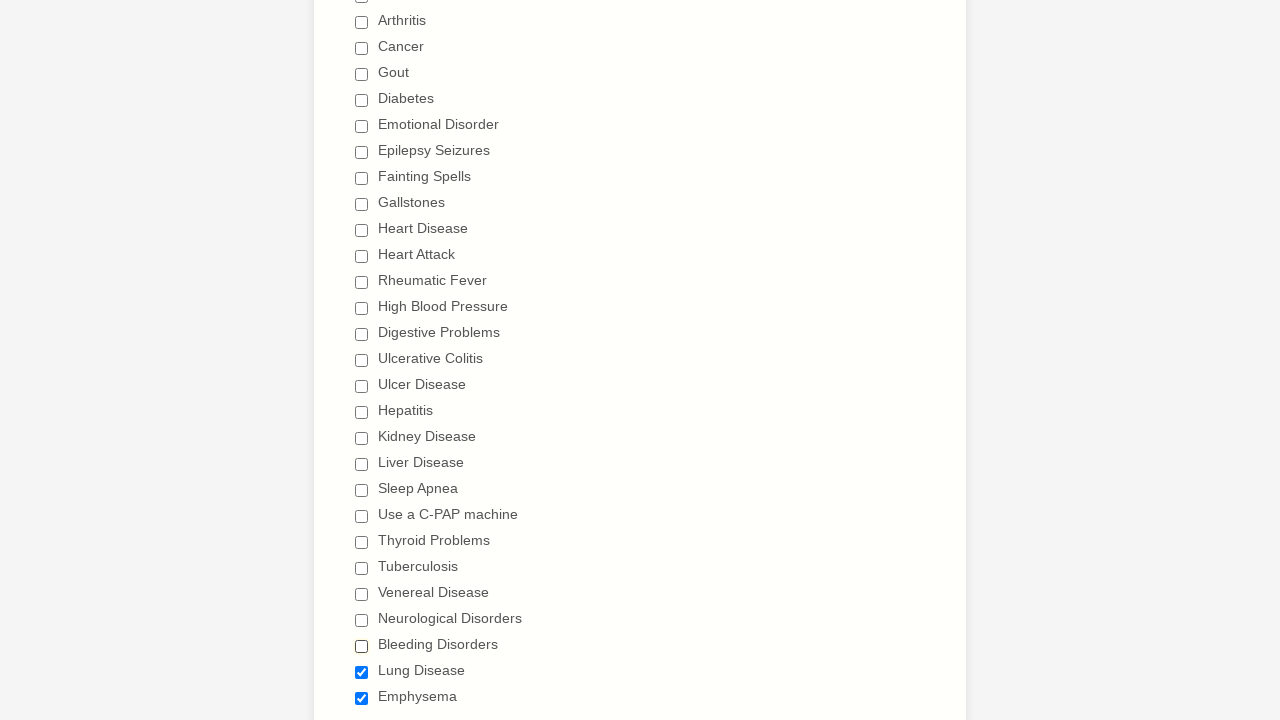

Clicked a checked checkbox to deselect it at (362, 672) on xpath=//input[@type='checkbox'] >> nth=27
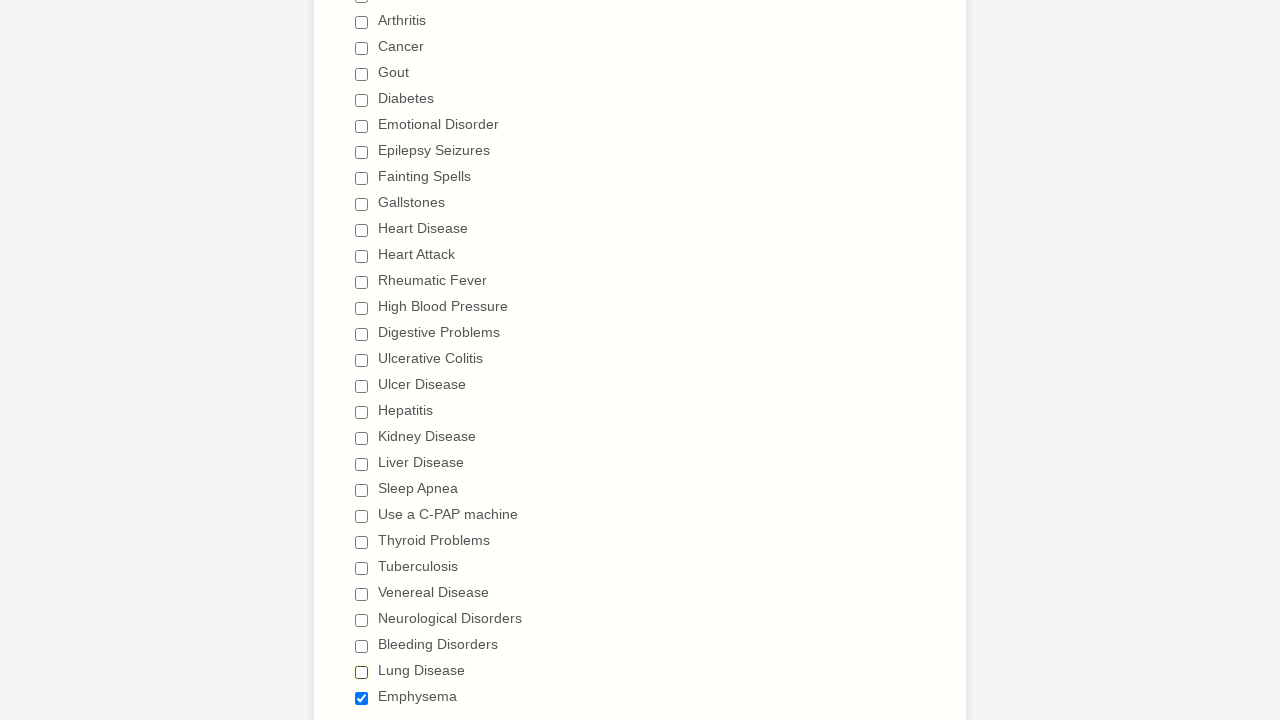

Clicked a checked checkbox to deselect it at (362, 698) on xpath=//input[@type='checkbox'] >> nth=28
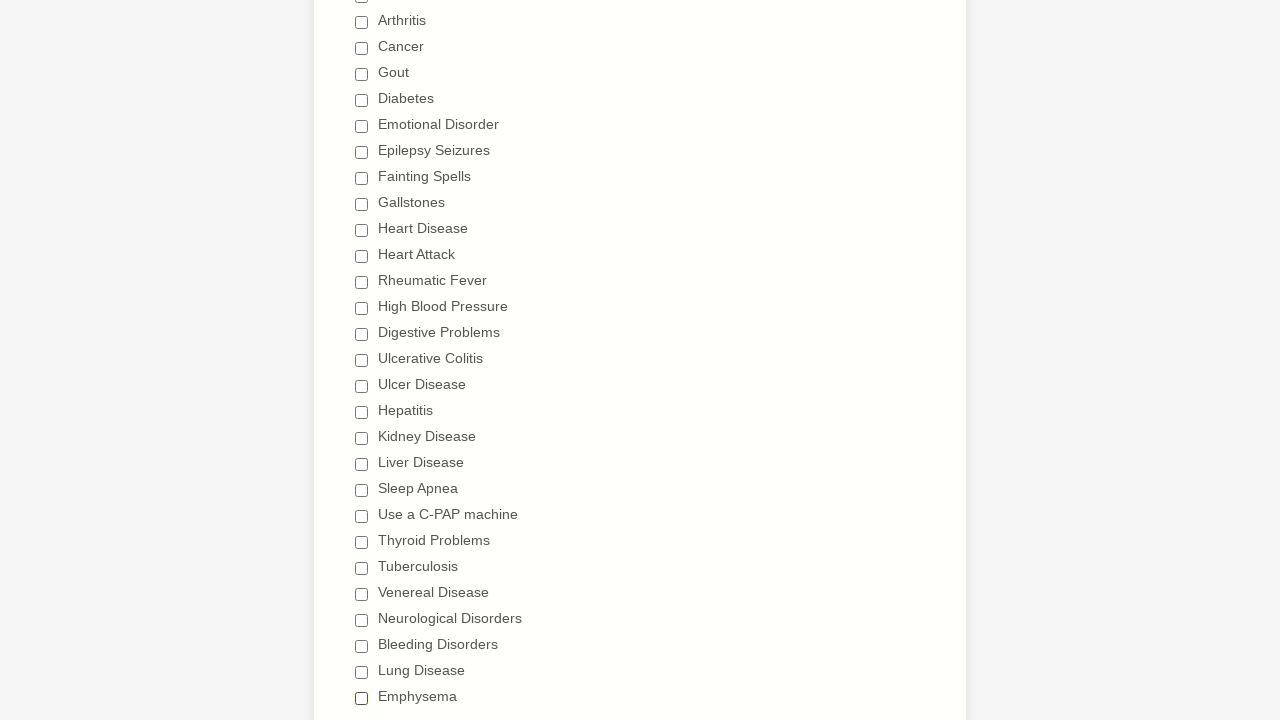

Verified all checkboxes are deselected
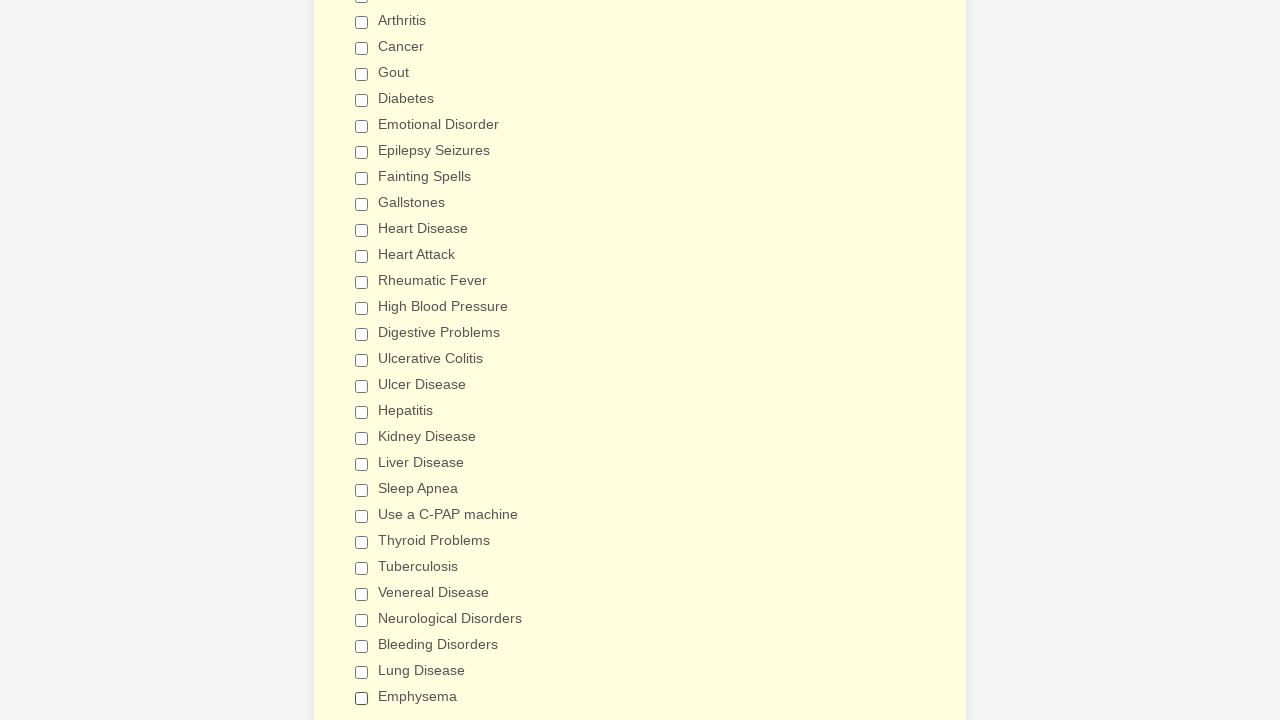

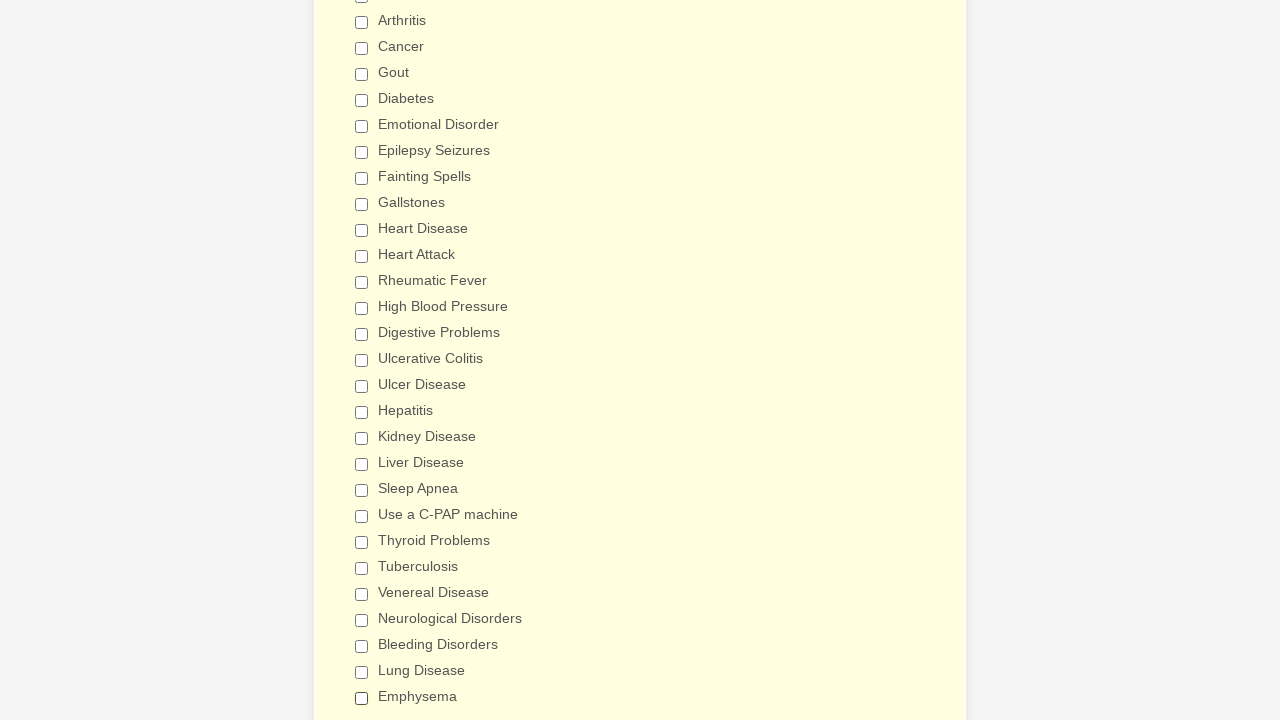